Checks accessibility features by verifying images have alt text and proper heading structure with at least one h1 element

Starting URL: https://bilvantis.io/home

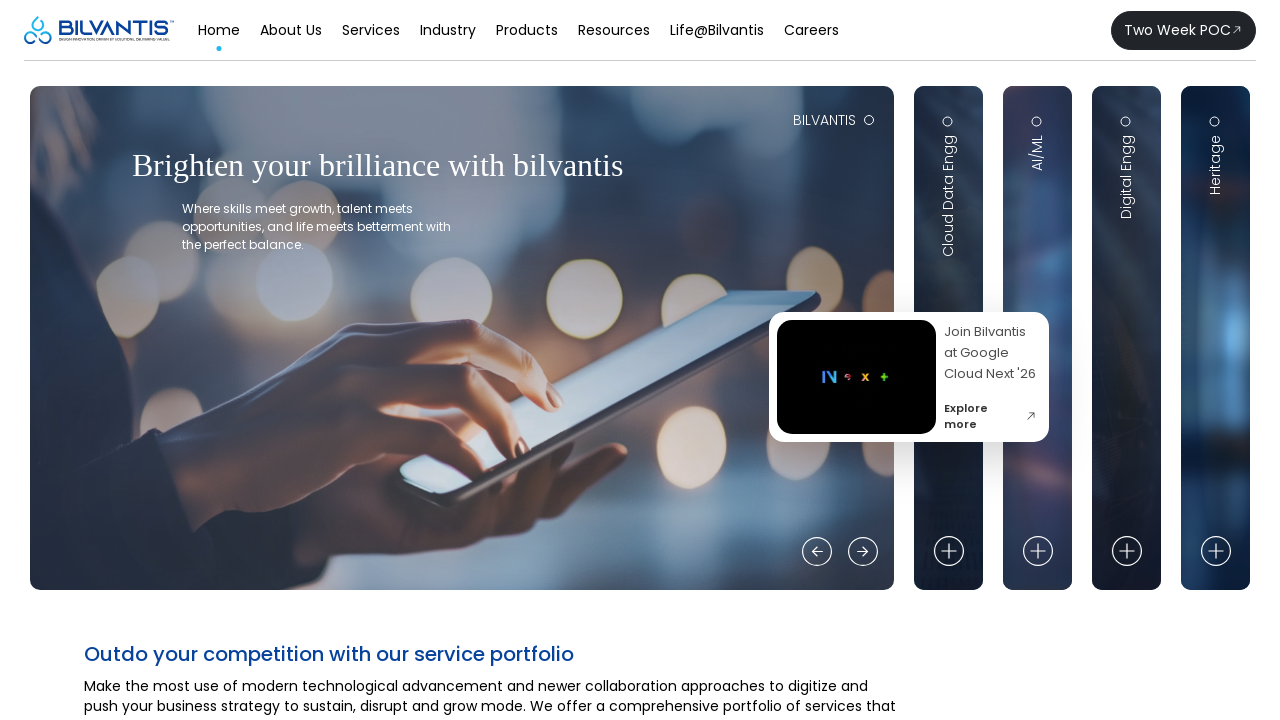

Waited for page to load with networkidle state
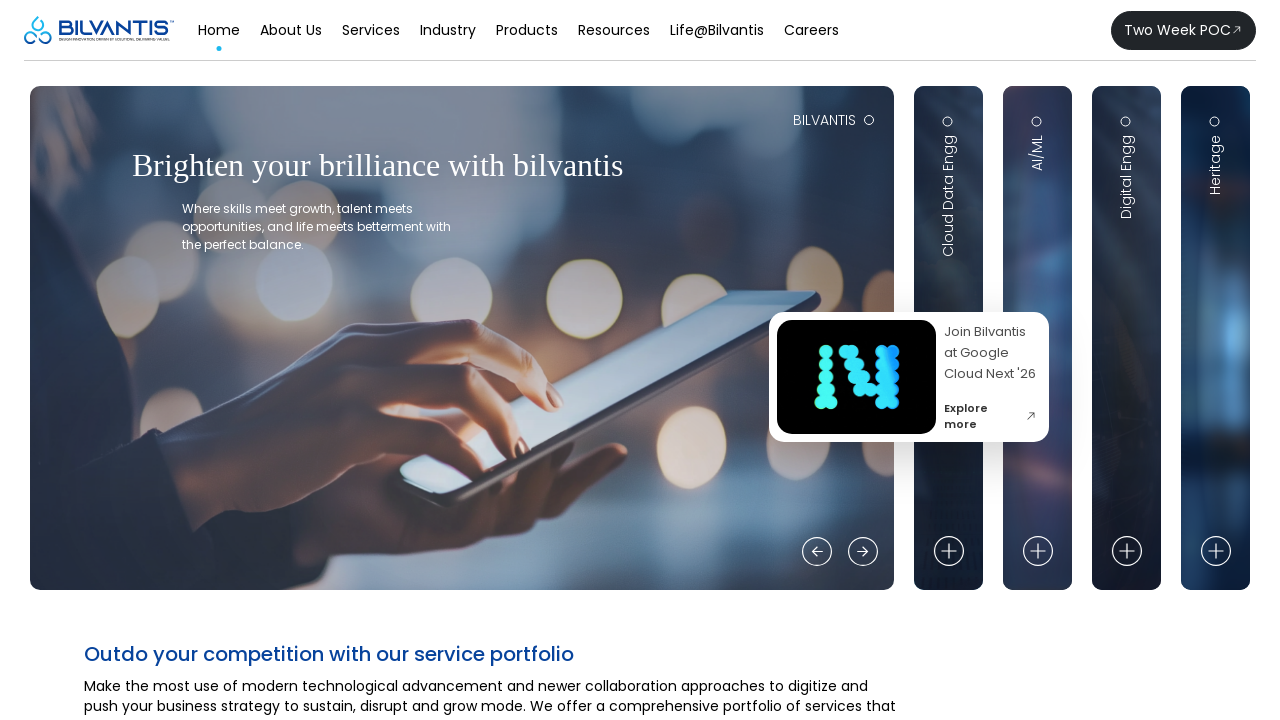

Located all img elements on page
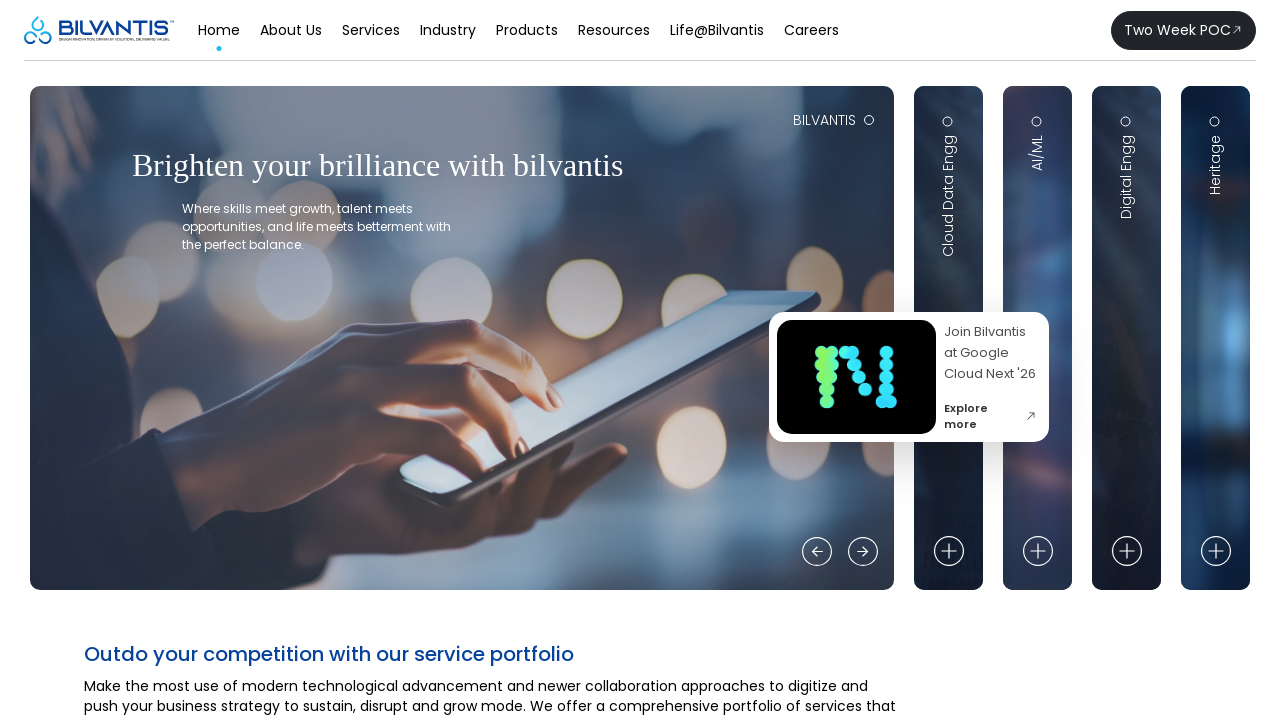

Found 65 images on page
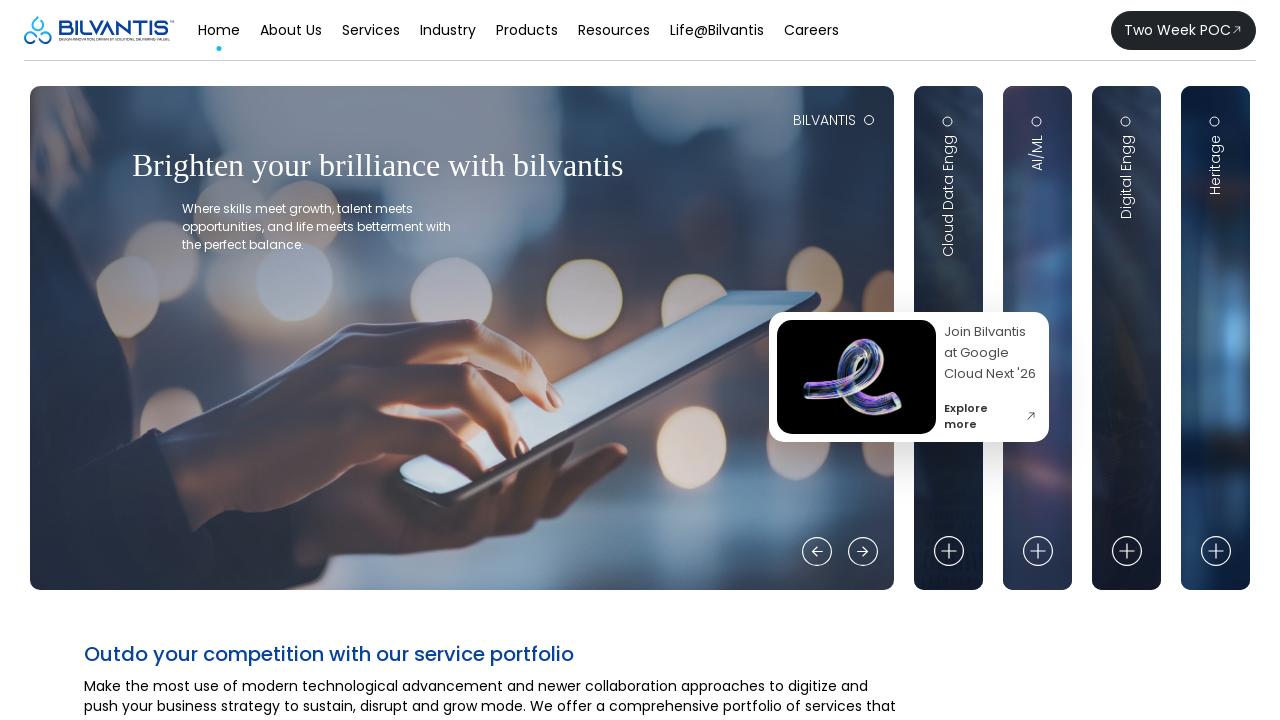

Retrieved alt text for image 1 of 65
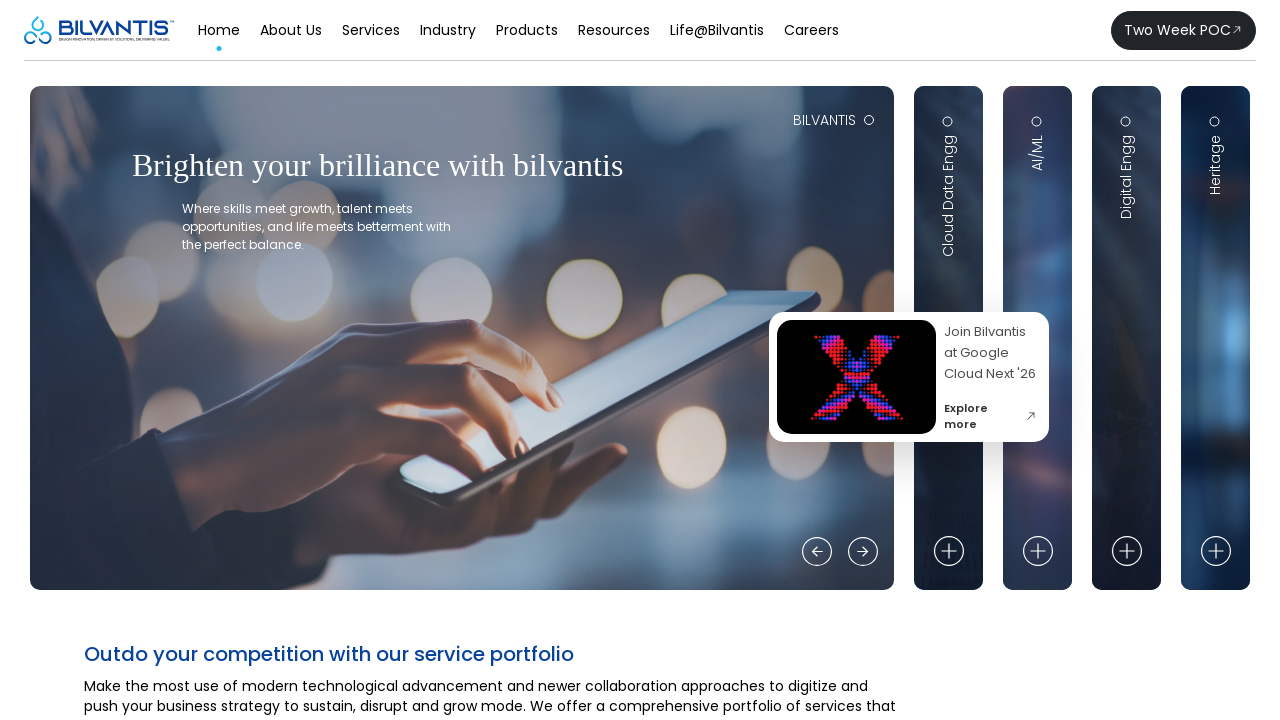

Retrieved alt text for image 2 of 65
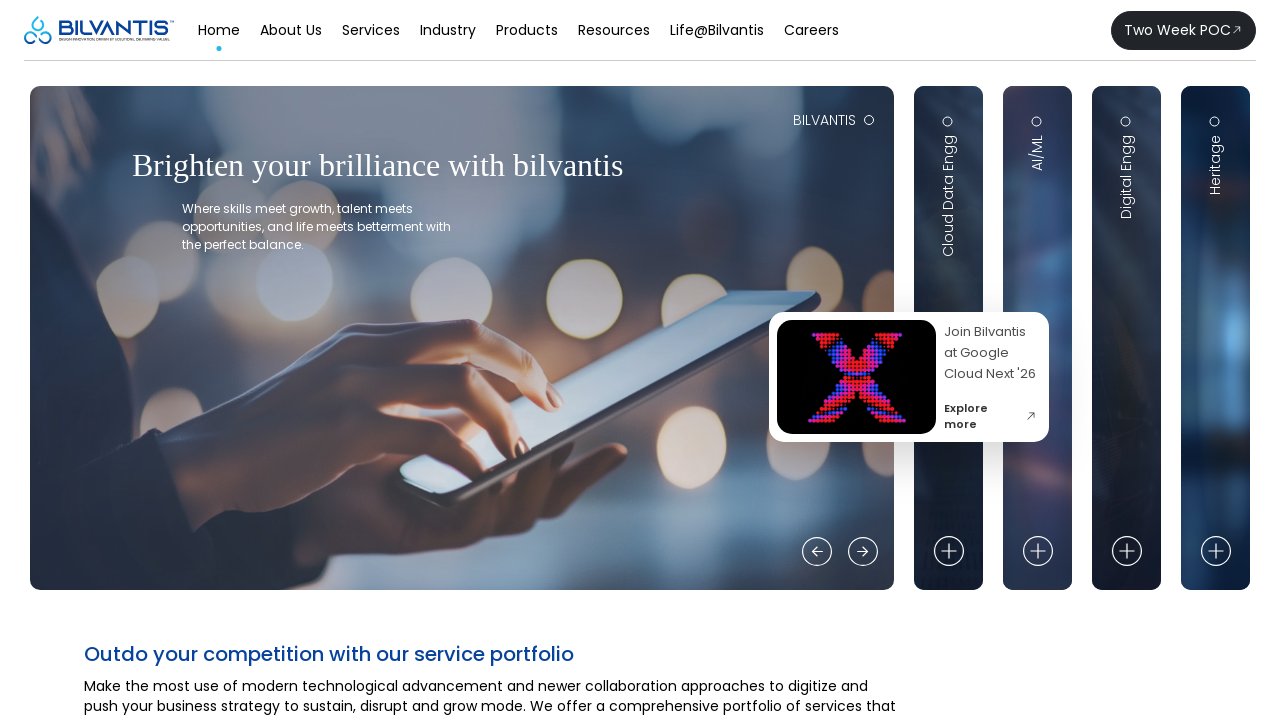

Retrieved alt text for image 3 of 65
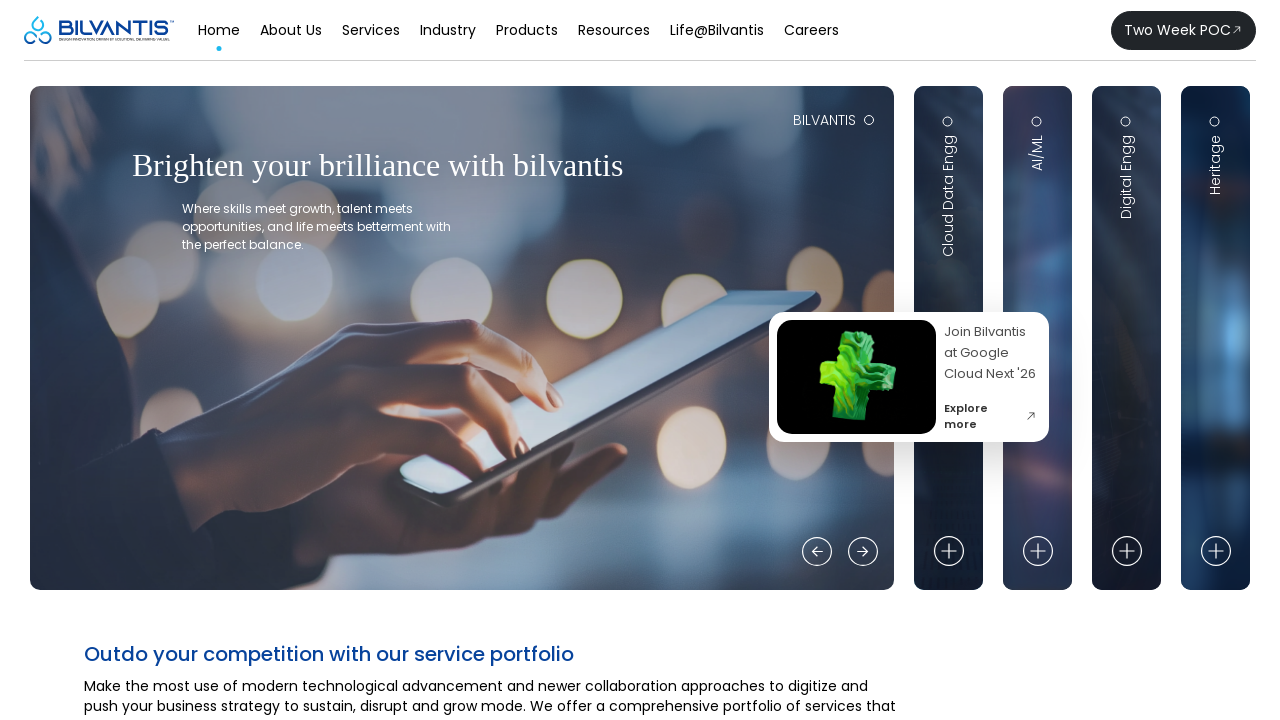

Retrieved alt text for image 4 of 65
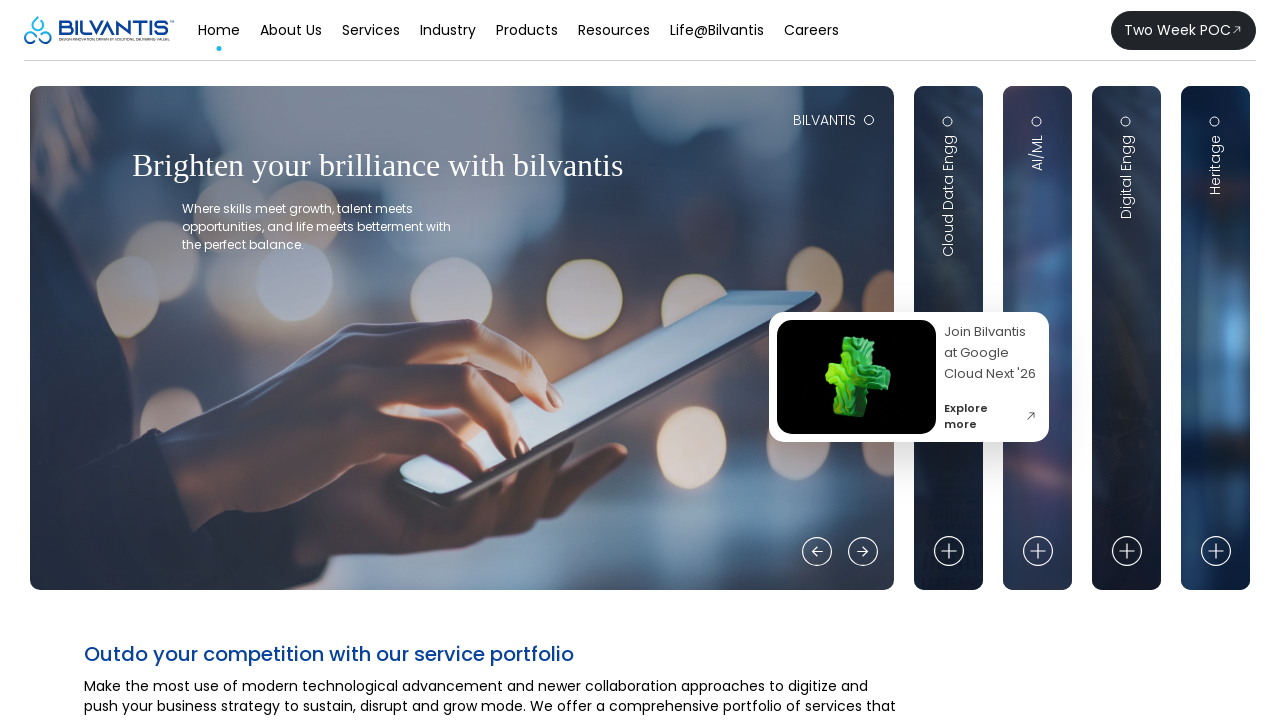

Retrieved alt text for image 5 of 65
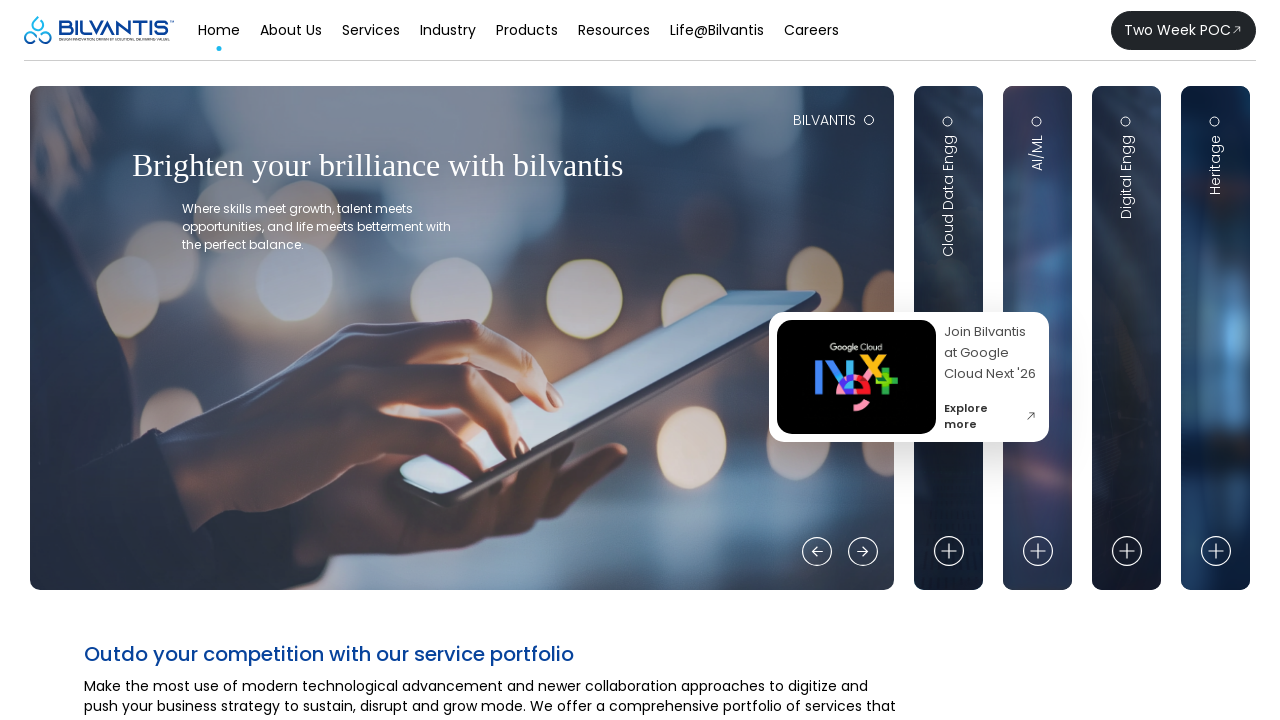

Retrieved alt text for image 6 of 65
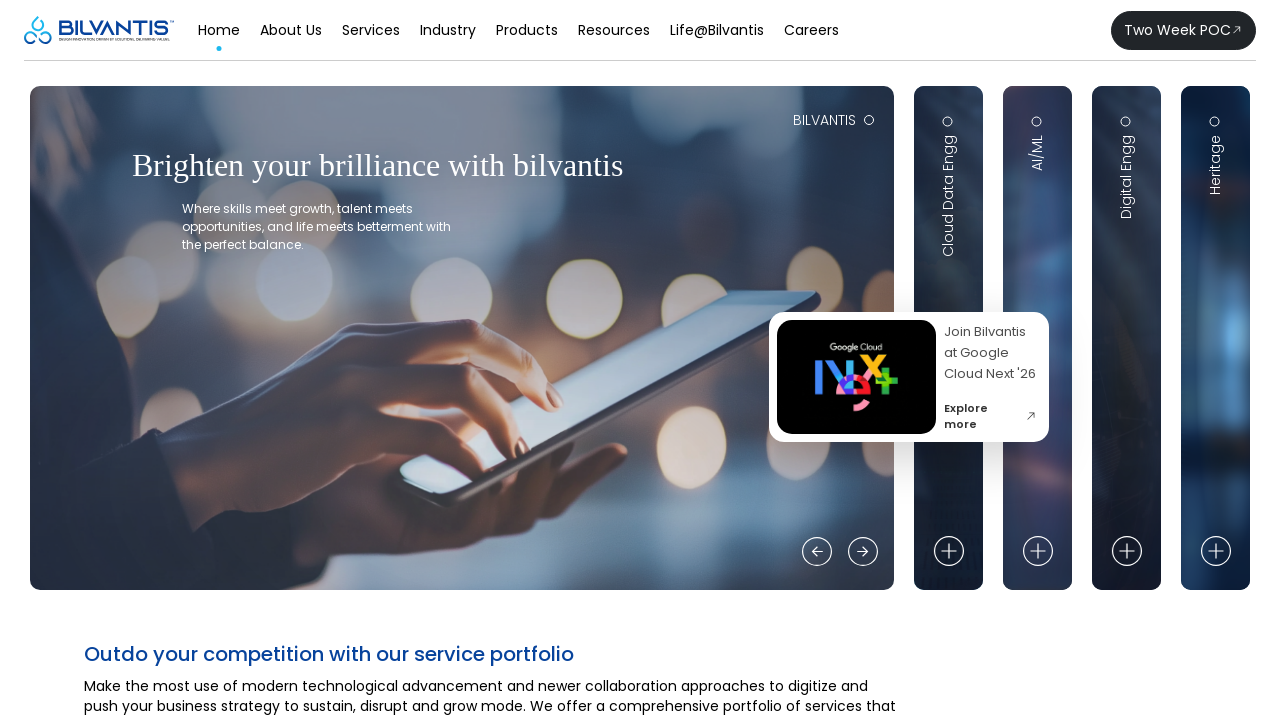

Retrieved alt text for image 7 of 65
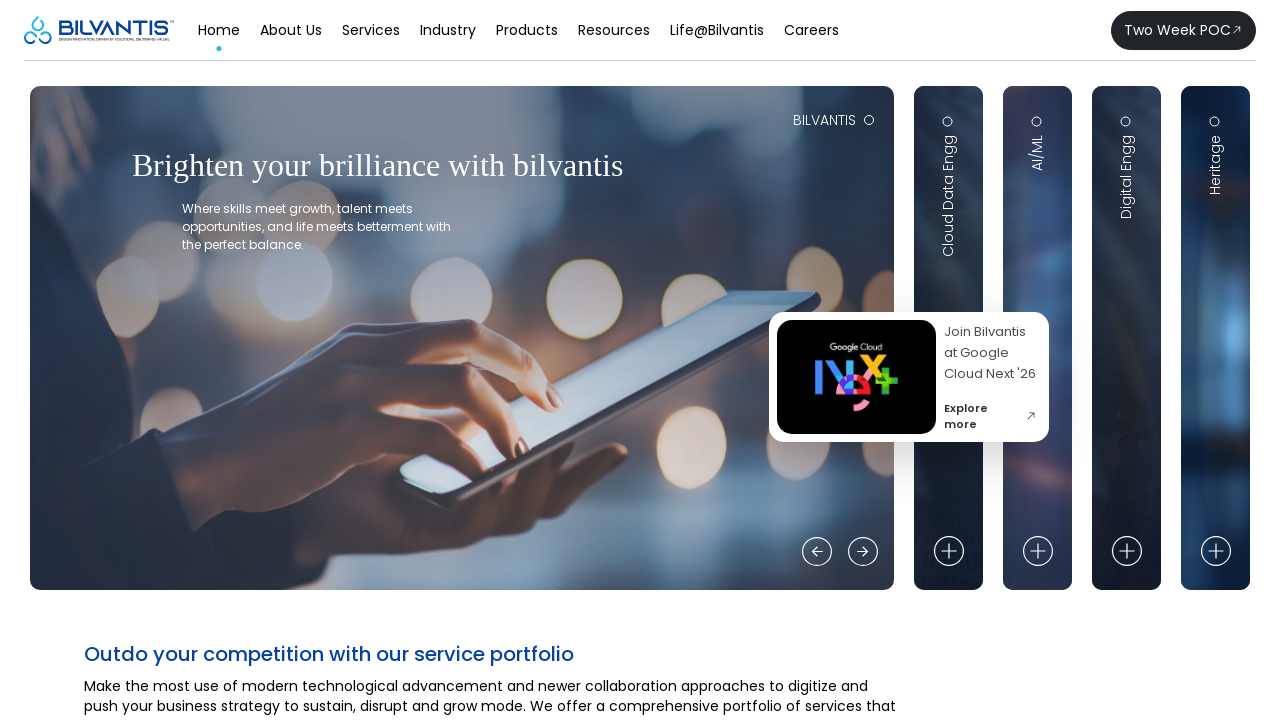

Retrieved alt text for image 8 of 65
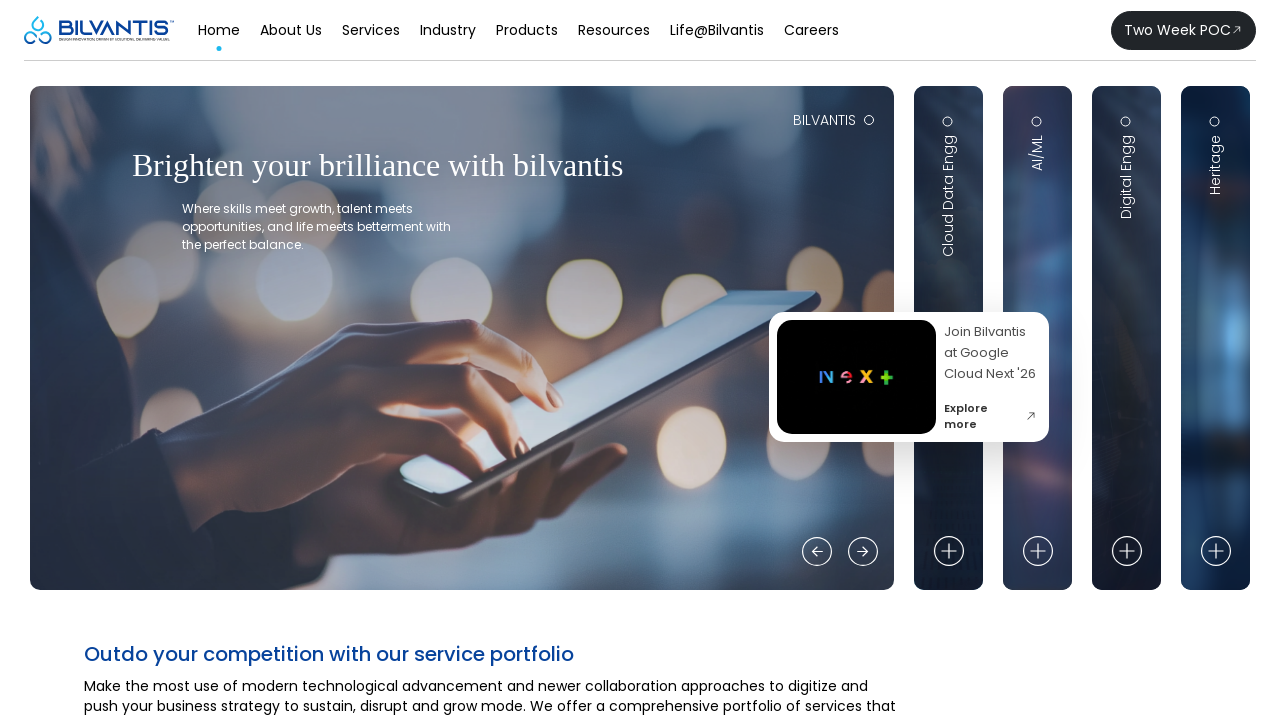

Retrieved alt text for image 9 of 65
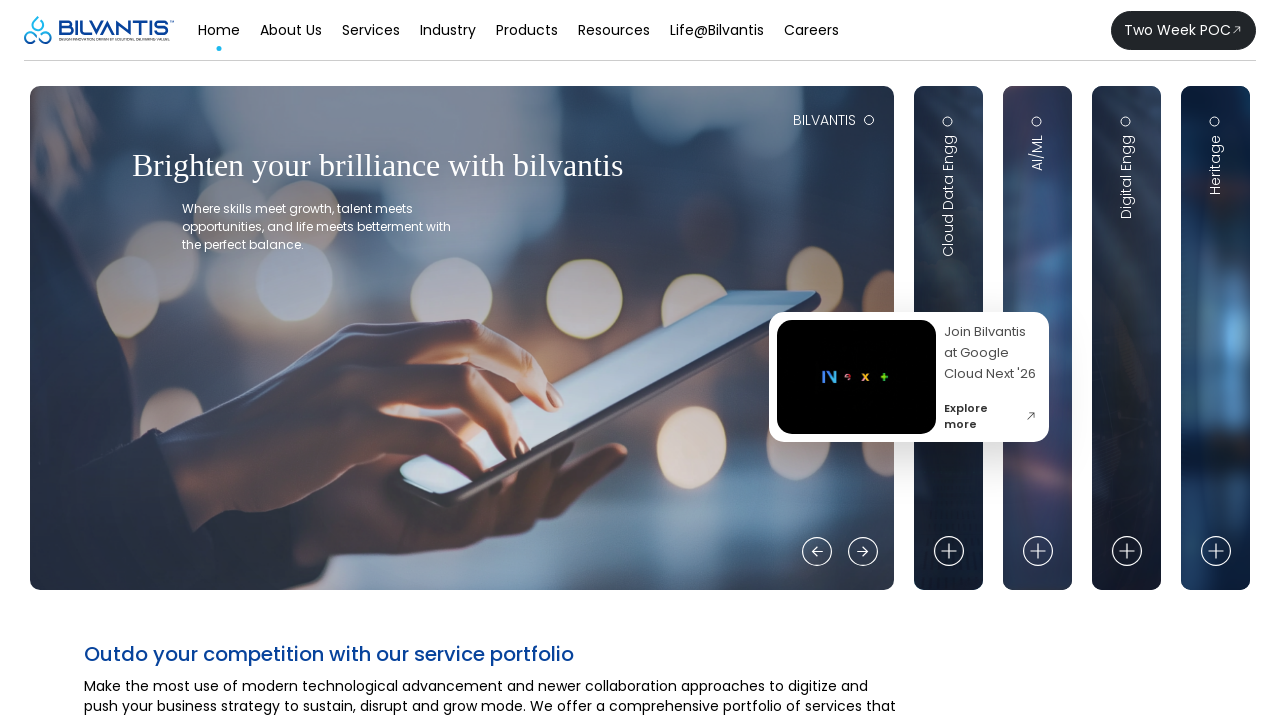

Retrieved alt text for image 10 of 65
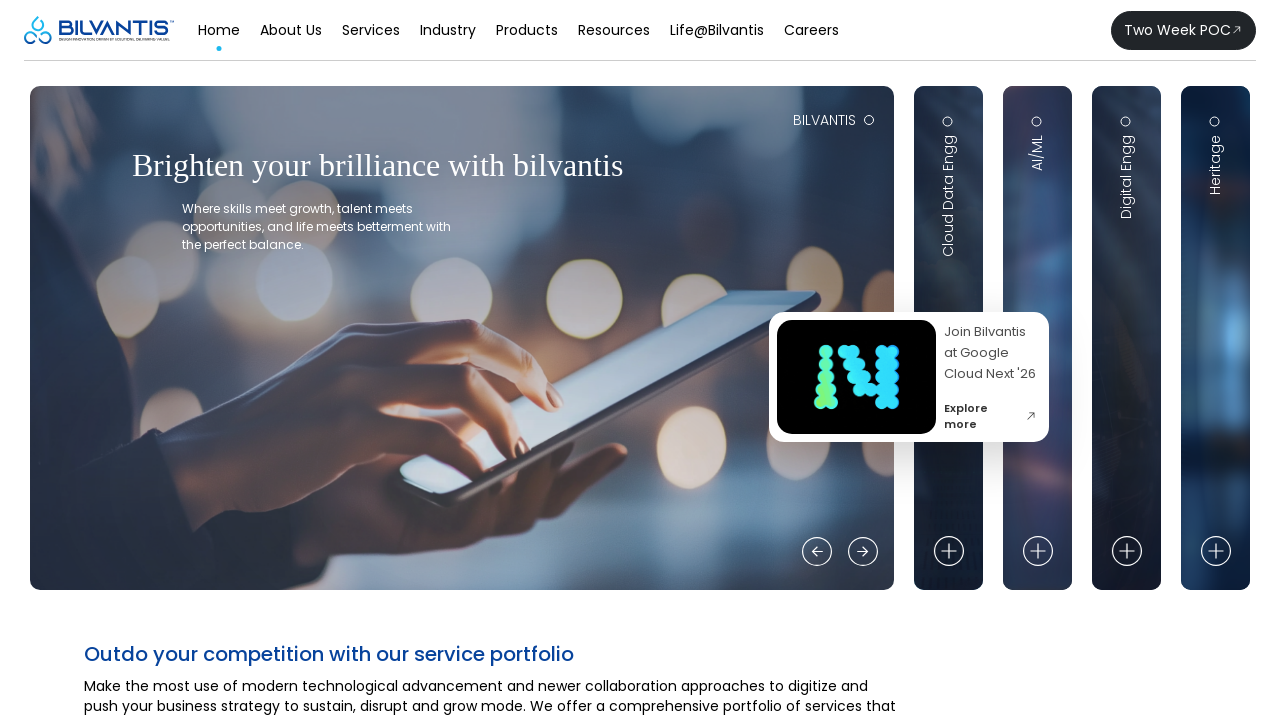

Retrieved alt text for image 11 of 65
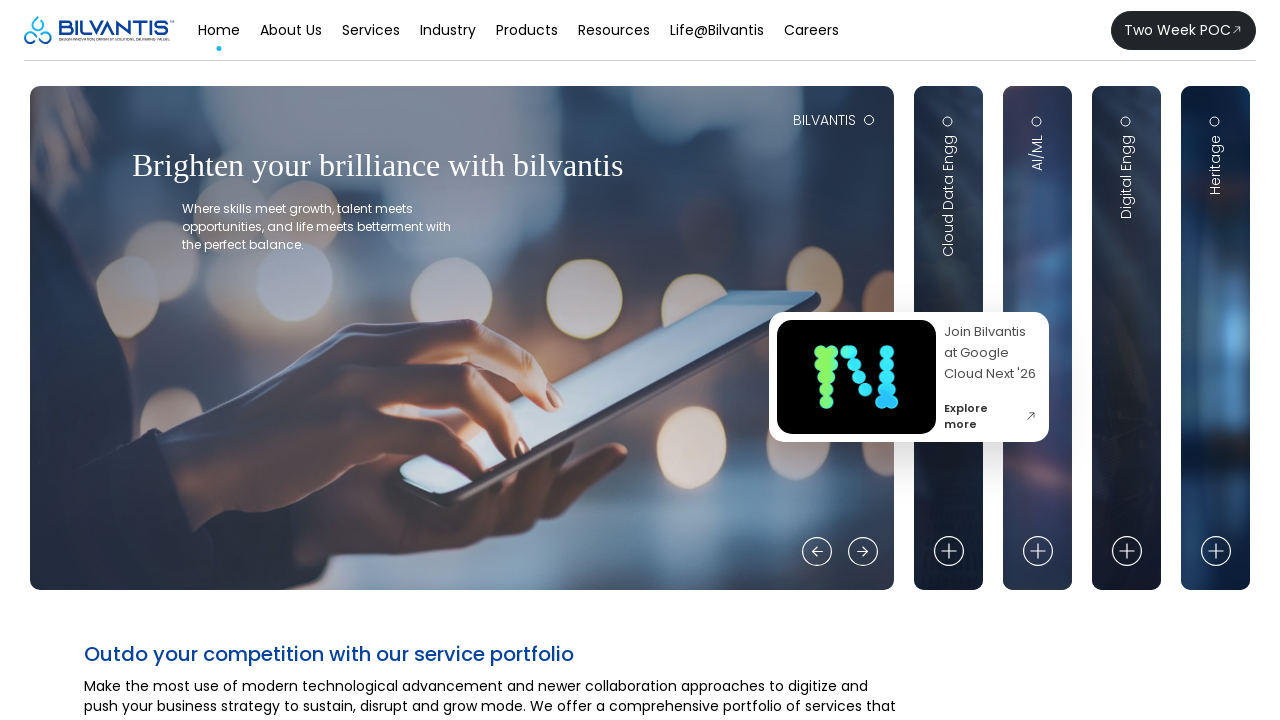

Retrieved alt text for image 12 of 65
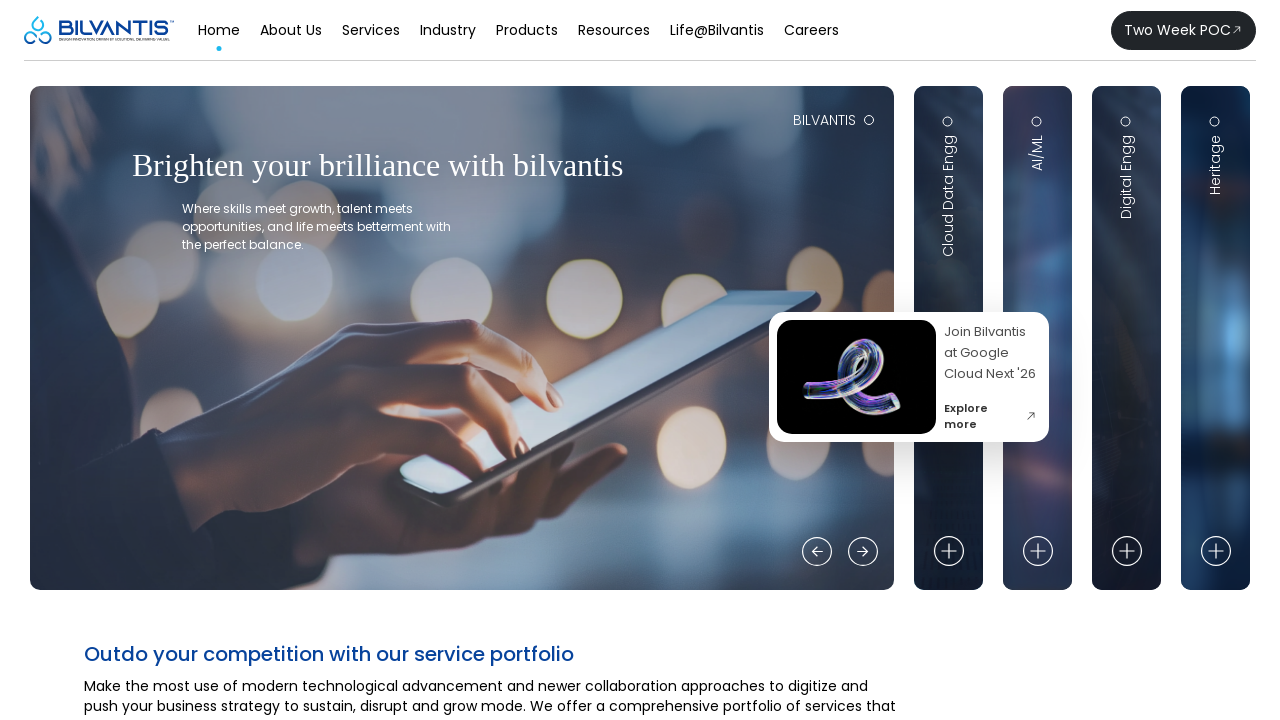

Retrieved alt text for image 13 of 65
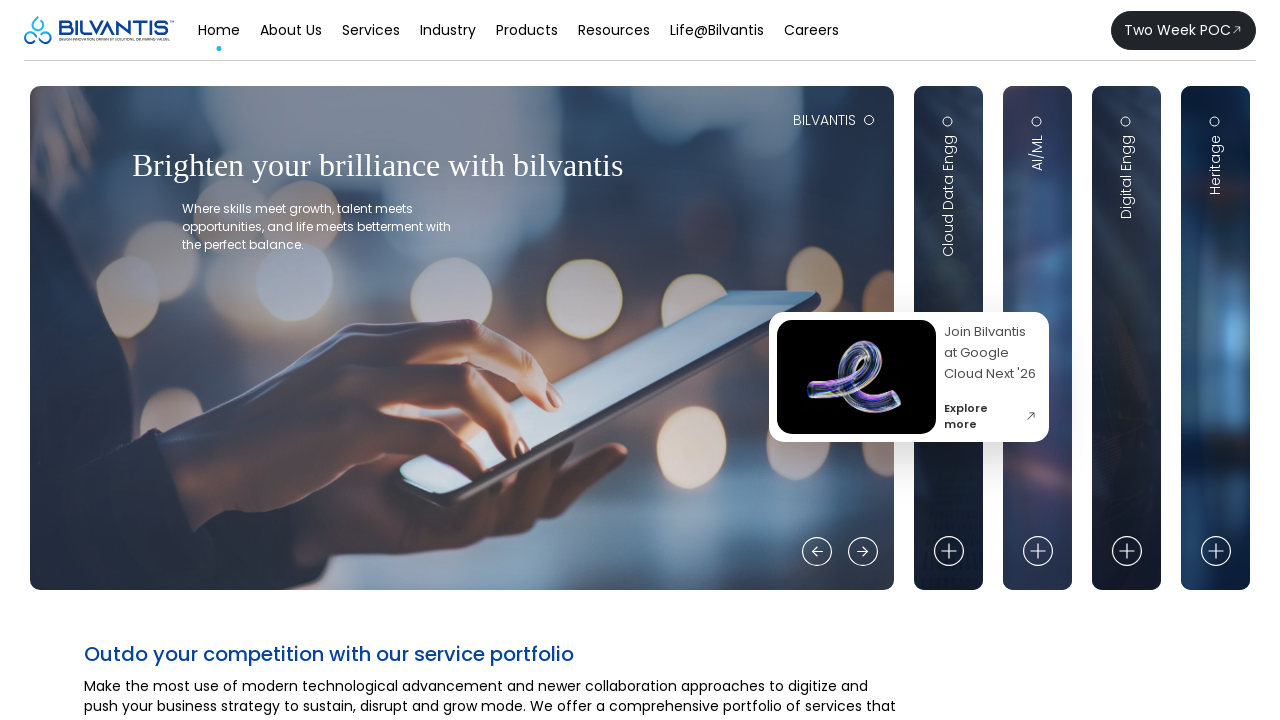

Retrieved alt text for image 14 of 65
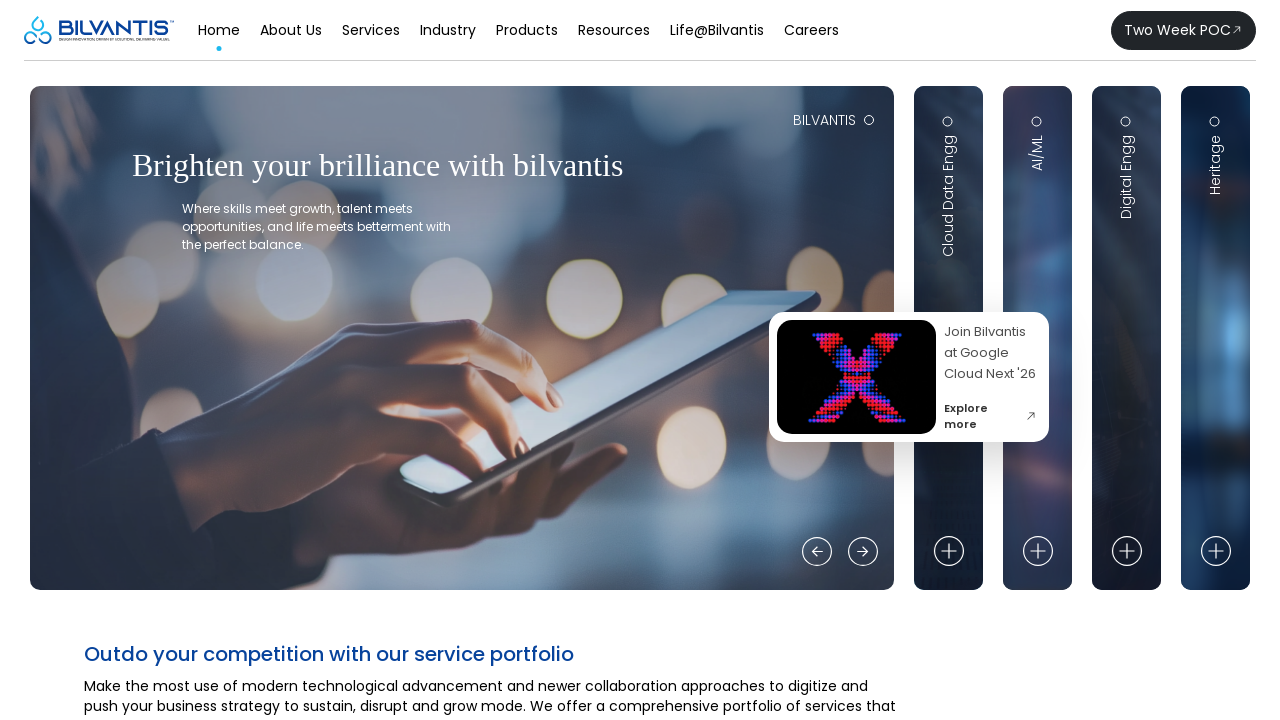

Retrieved alt text for image 15 of 65
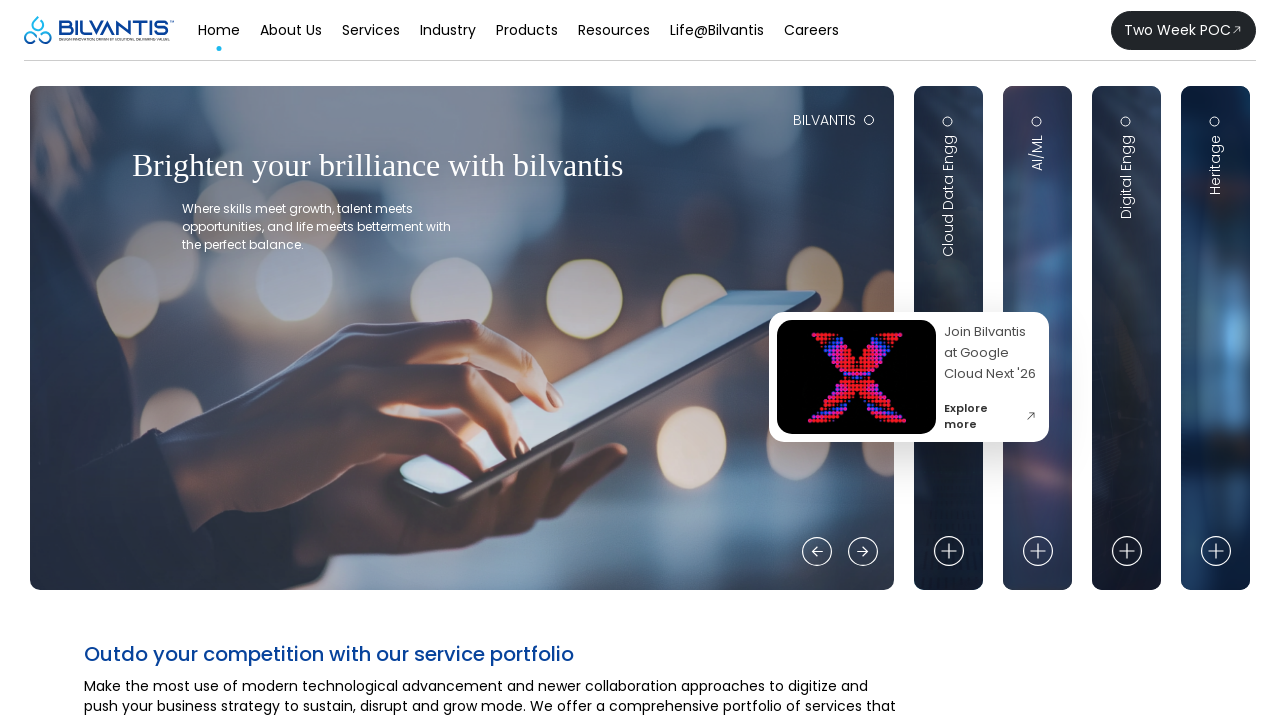

Retrieved alt text for image 16 of 65
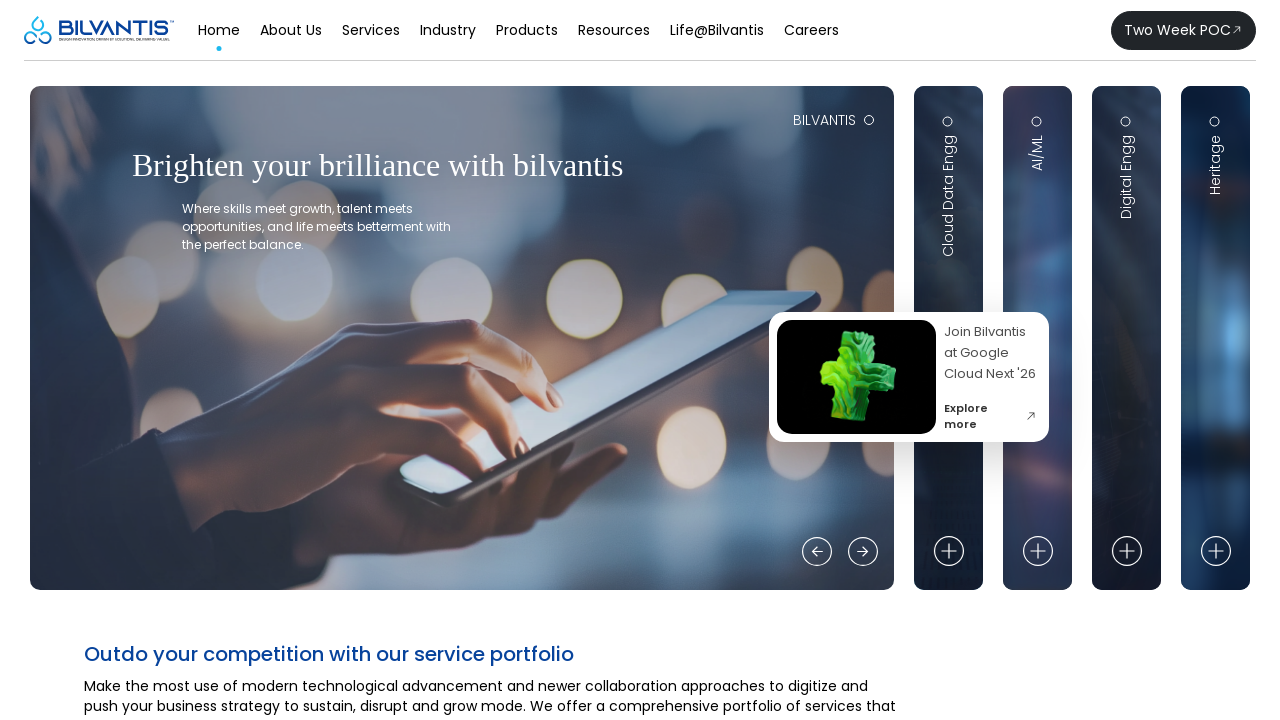

Retrieved alt text for image 17 of 65
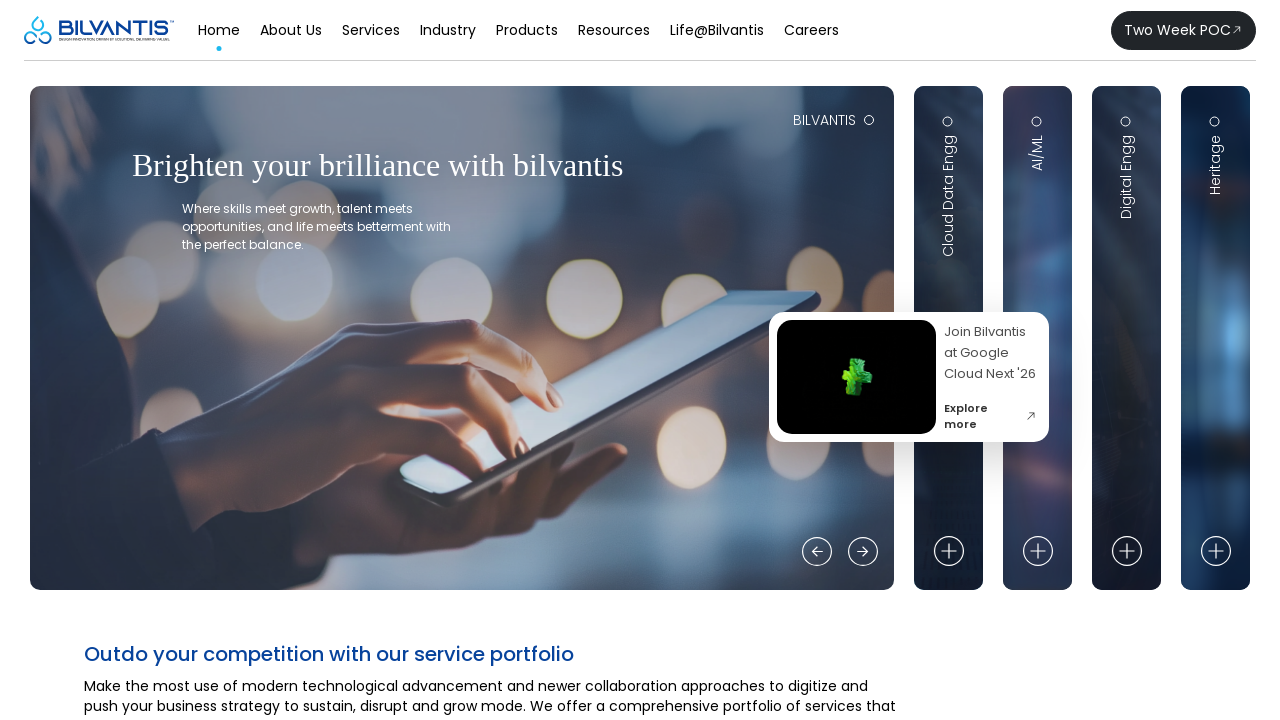

Retrieved alt text for image 18 of 65
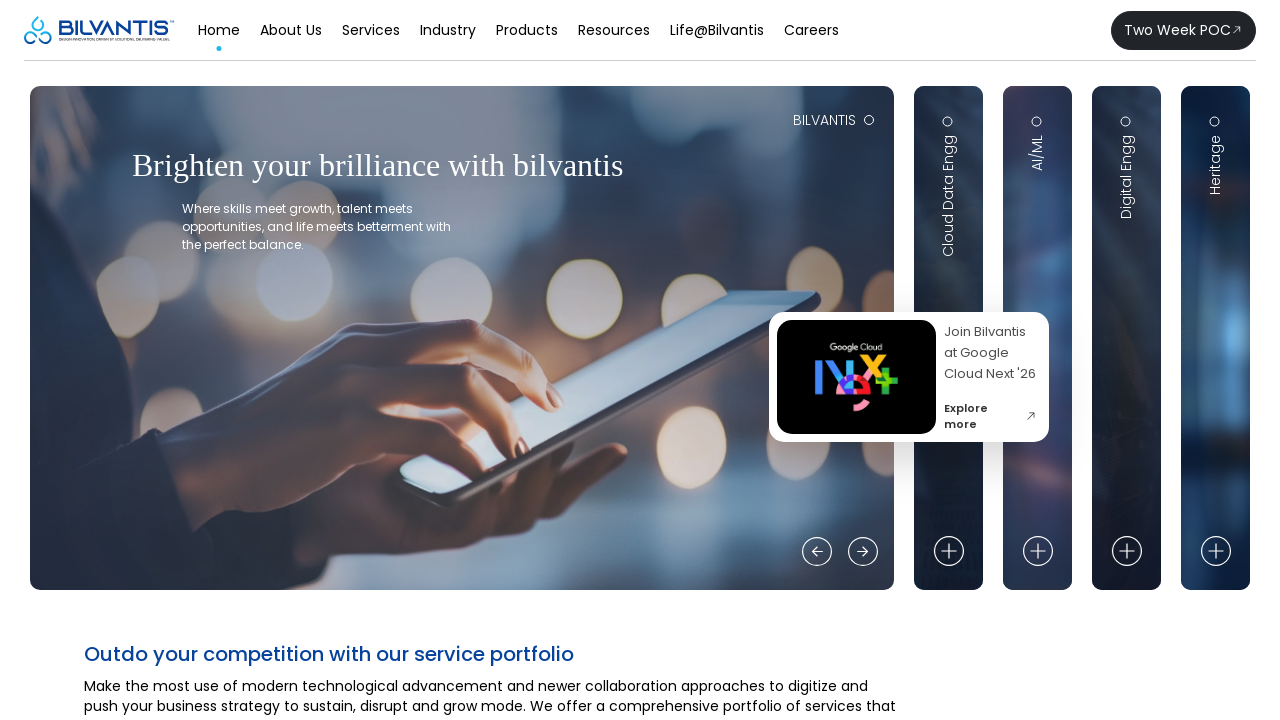

Retrieved alt text for image 19 of 65
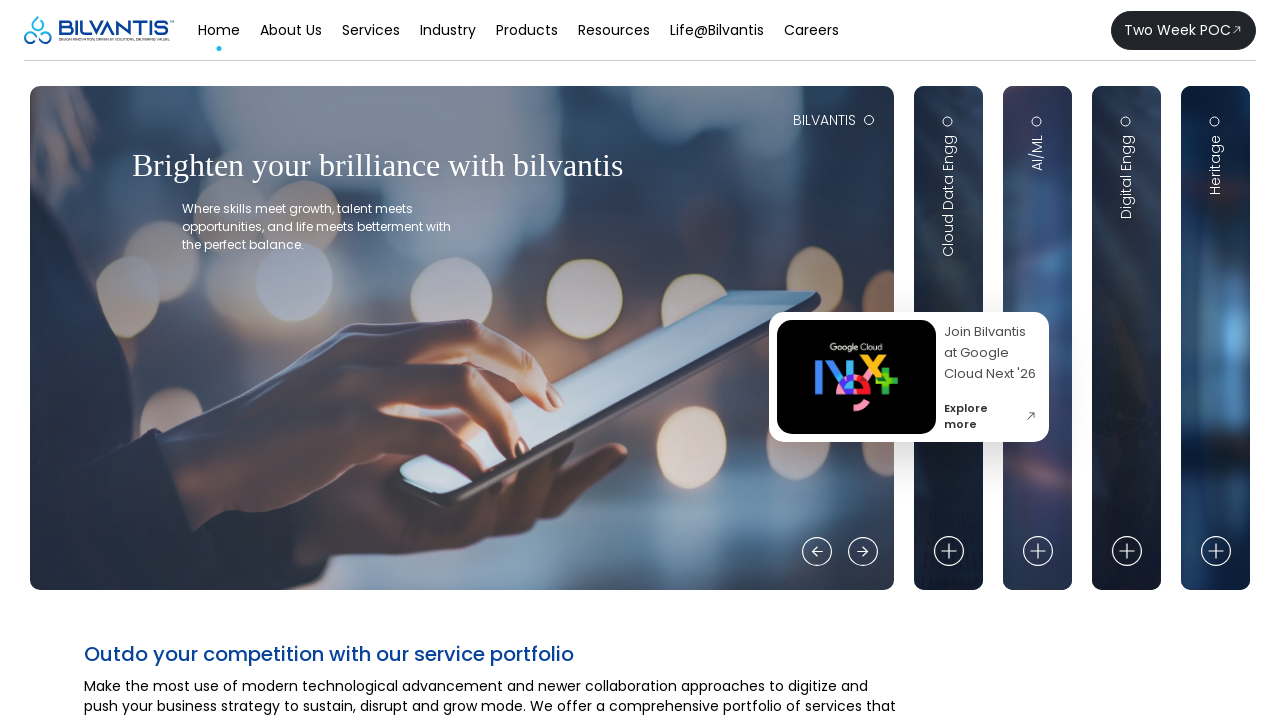

Retrieved alt text for image 20 of 65
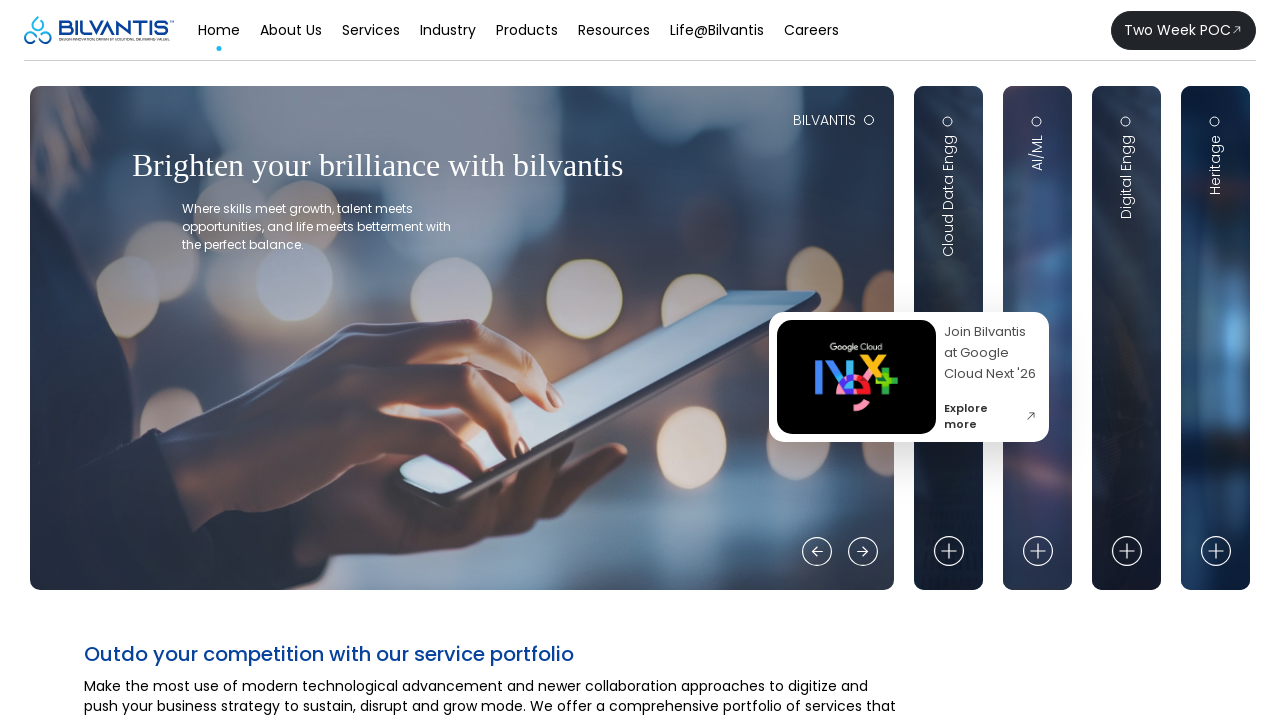

Retrieved alt text for image 21 of 65
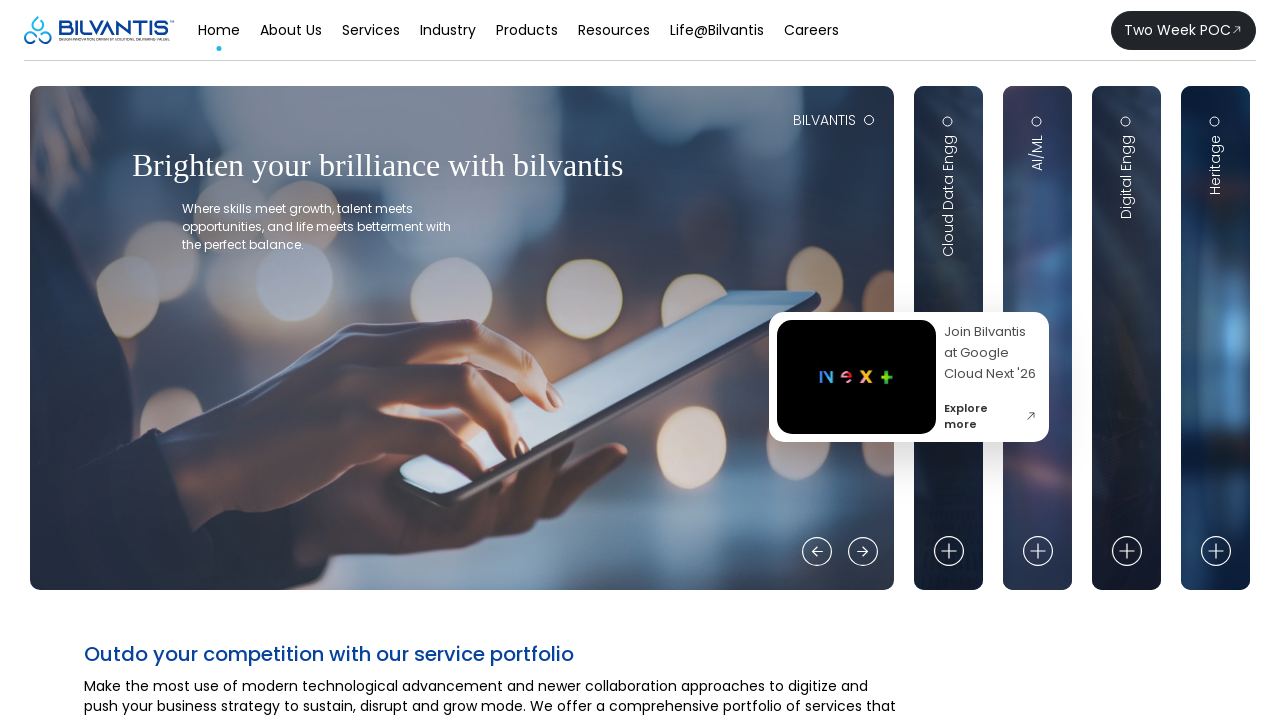

Retrieved alt text for image 22 of 65
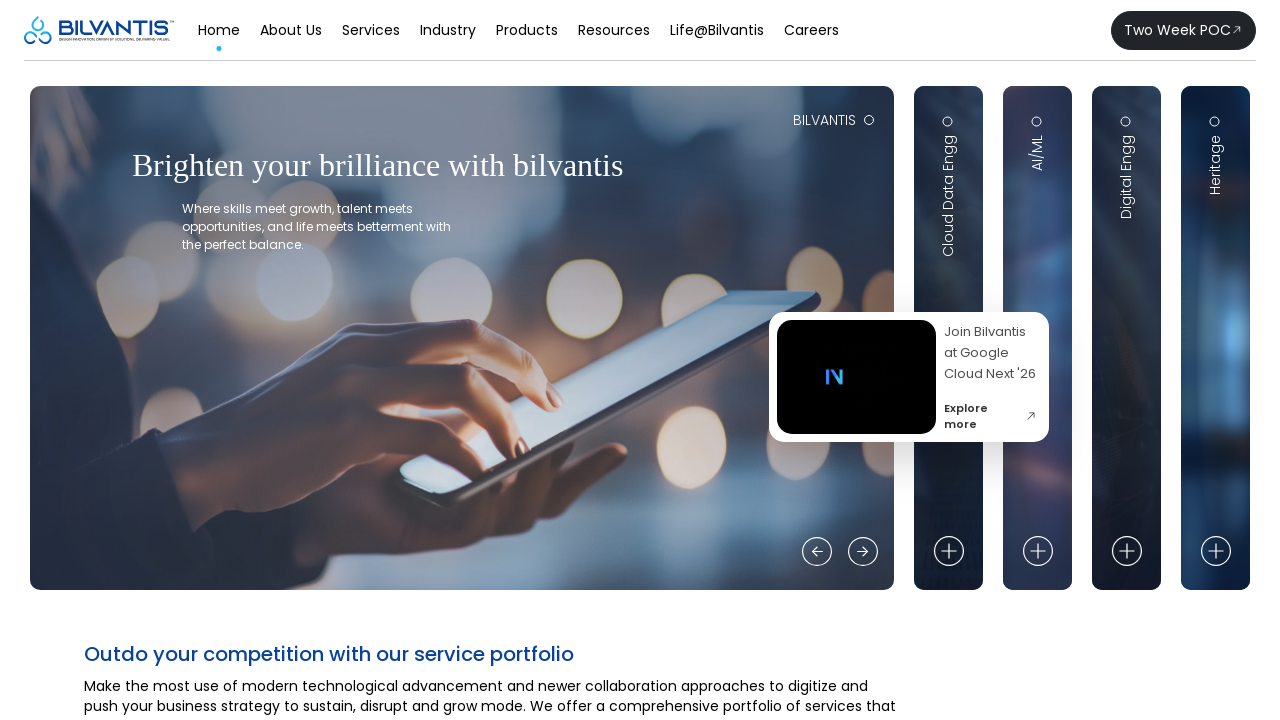

Retrieved alt text for image 23 of 65
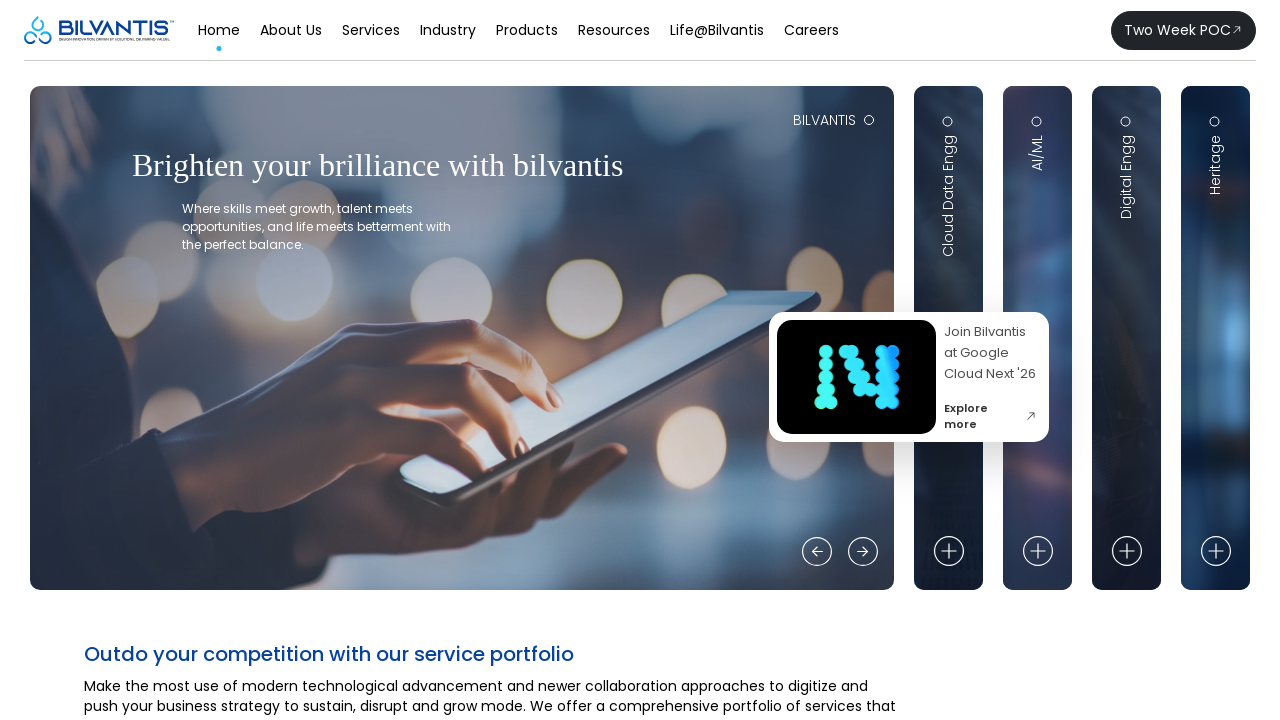

Retrieved alt text for image 24 of 65
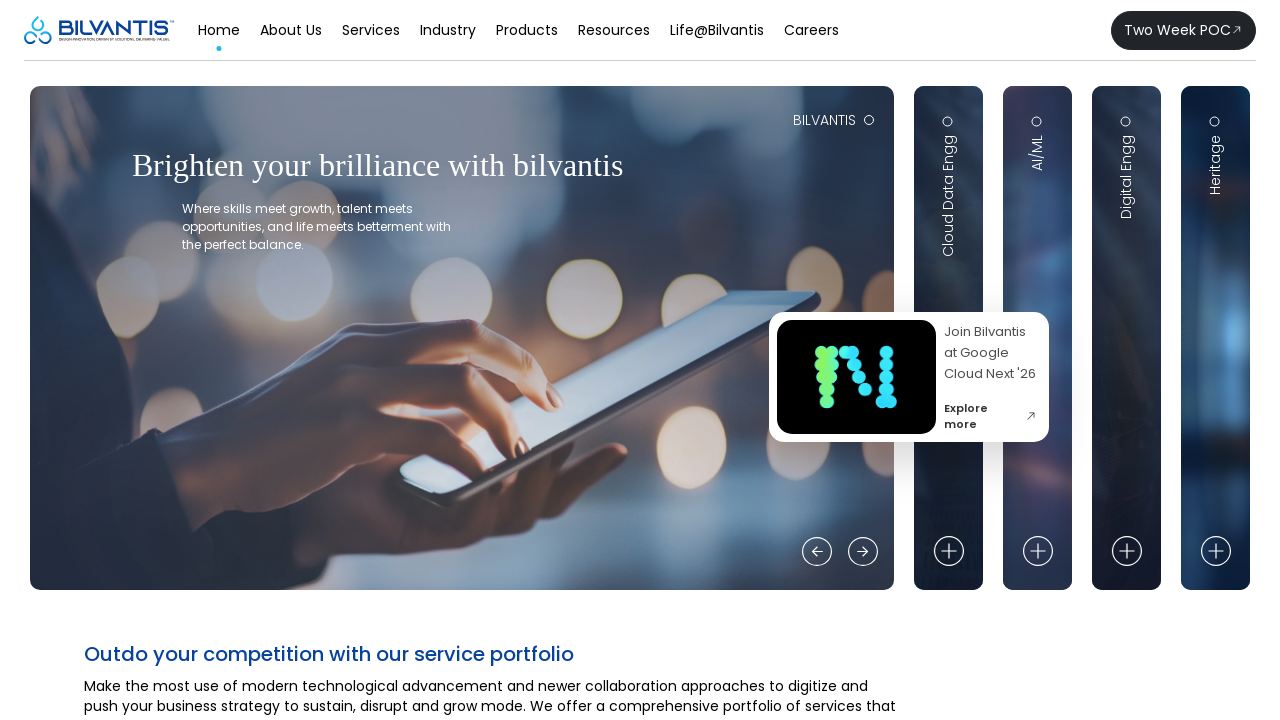

Retrieved alt text for image 25 of 65
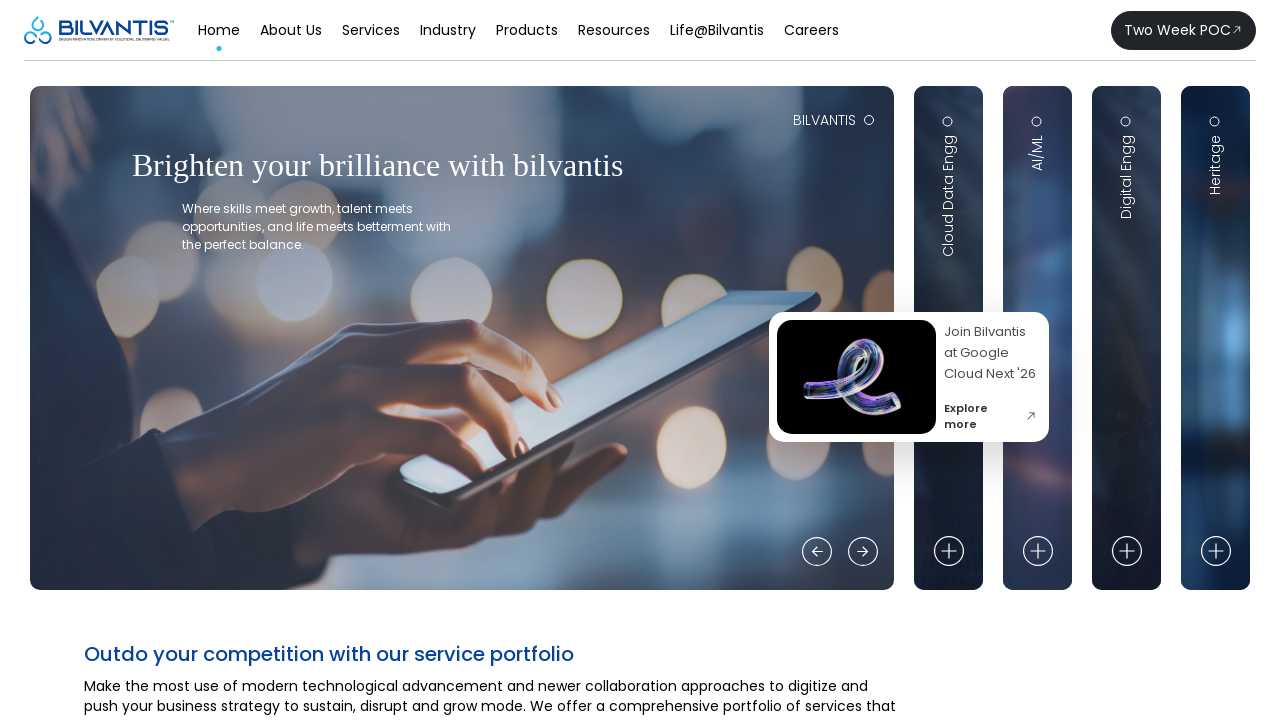

Retrieved alt text for image 26 of 65
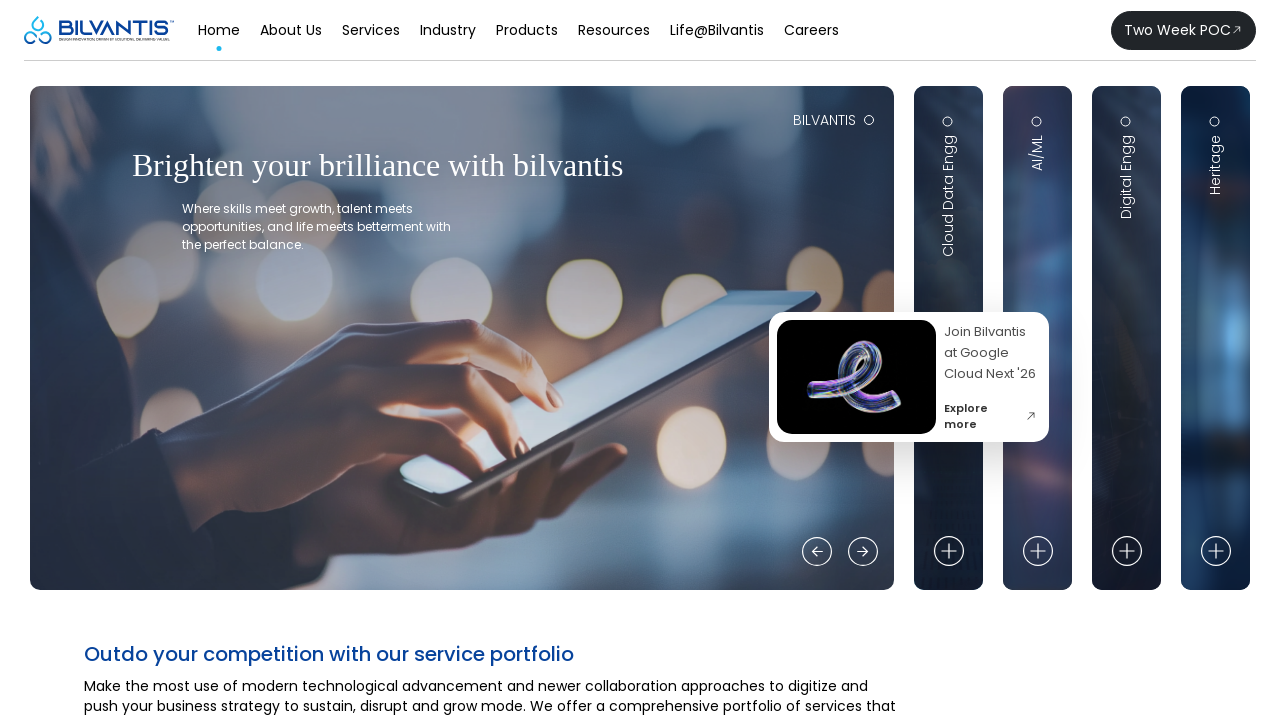

Retrieved alt text for image 27 of 65
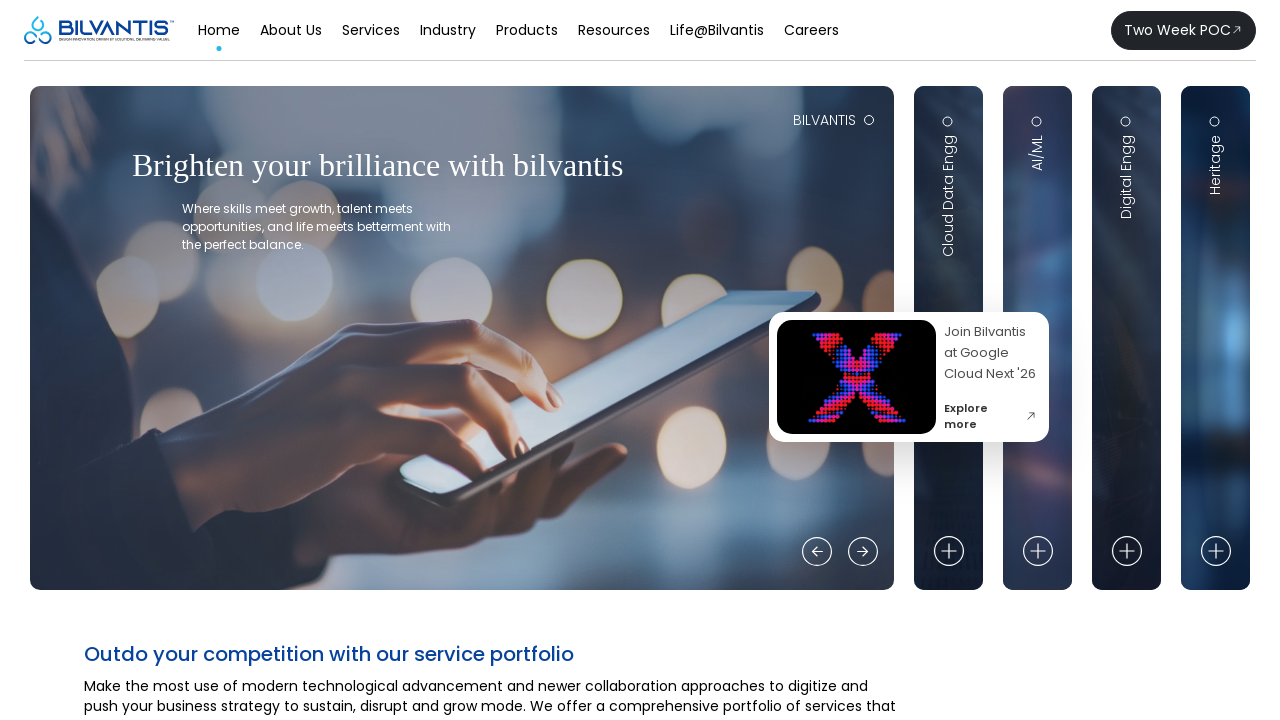

Retrieved alt text for image 28 of 65
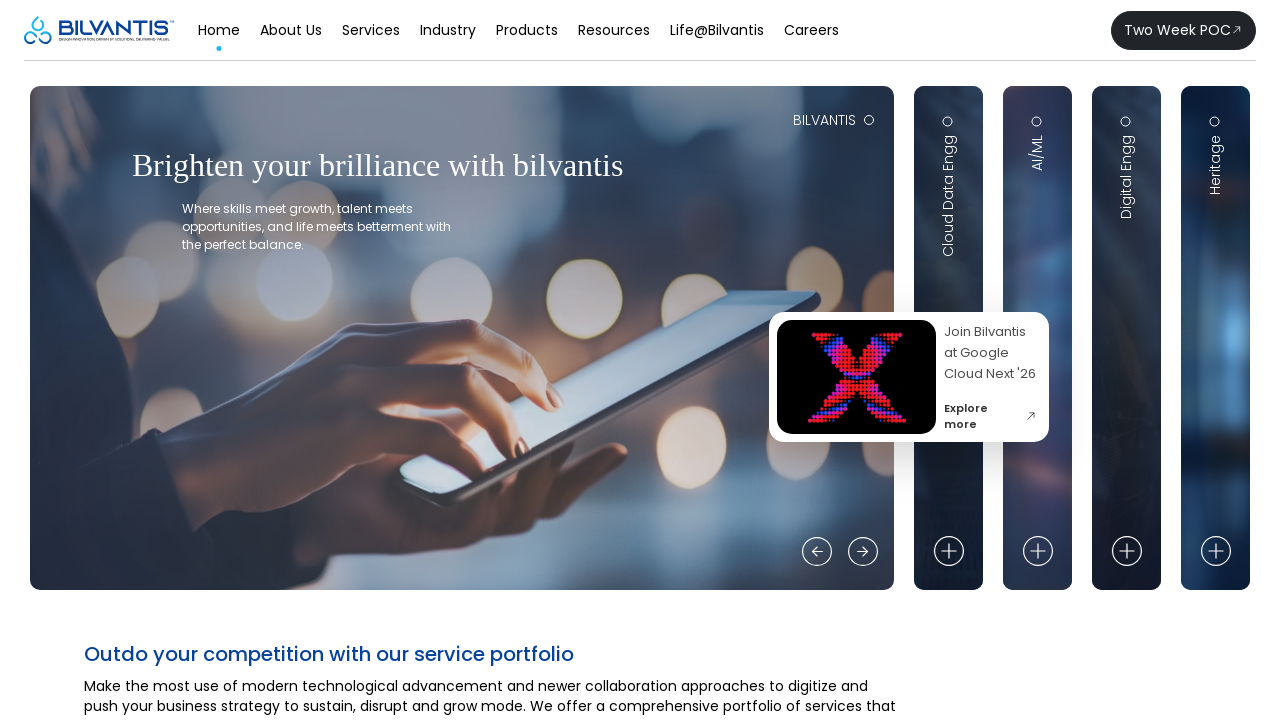

Retrieved alt text for image 29 of 65
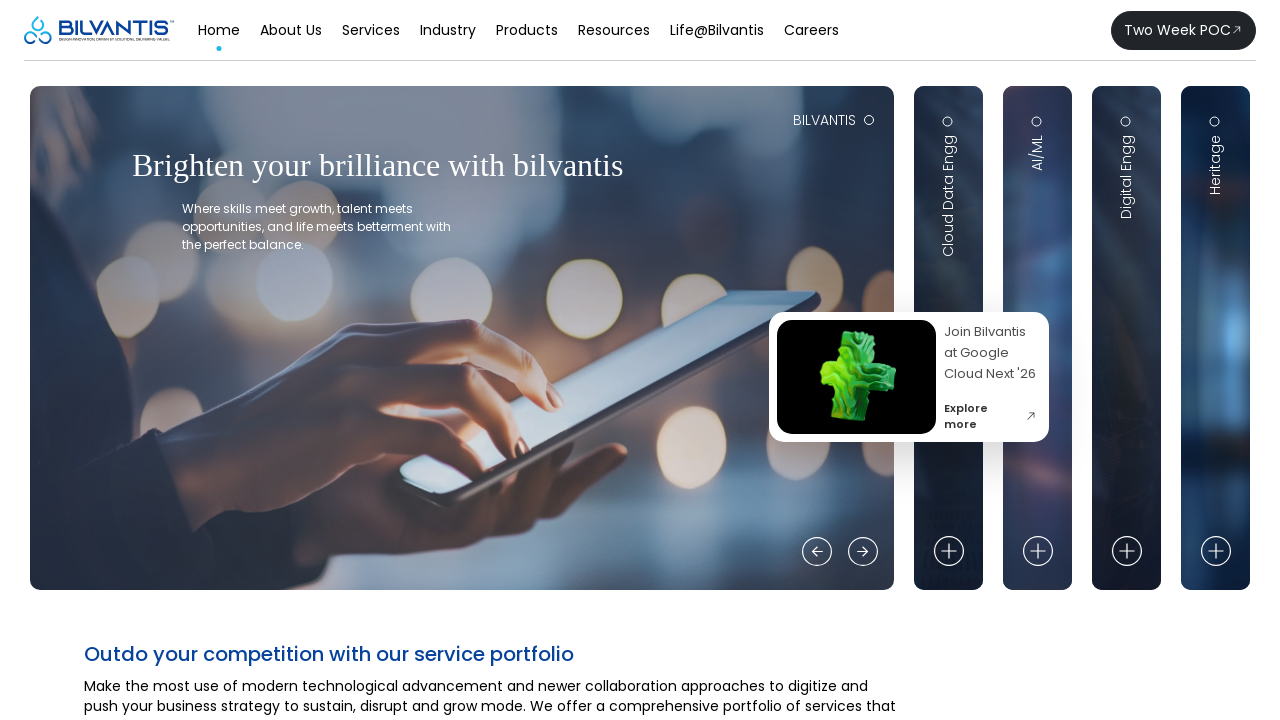

Retrieved alt text for image 30 of 65
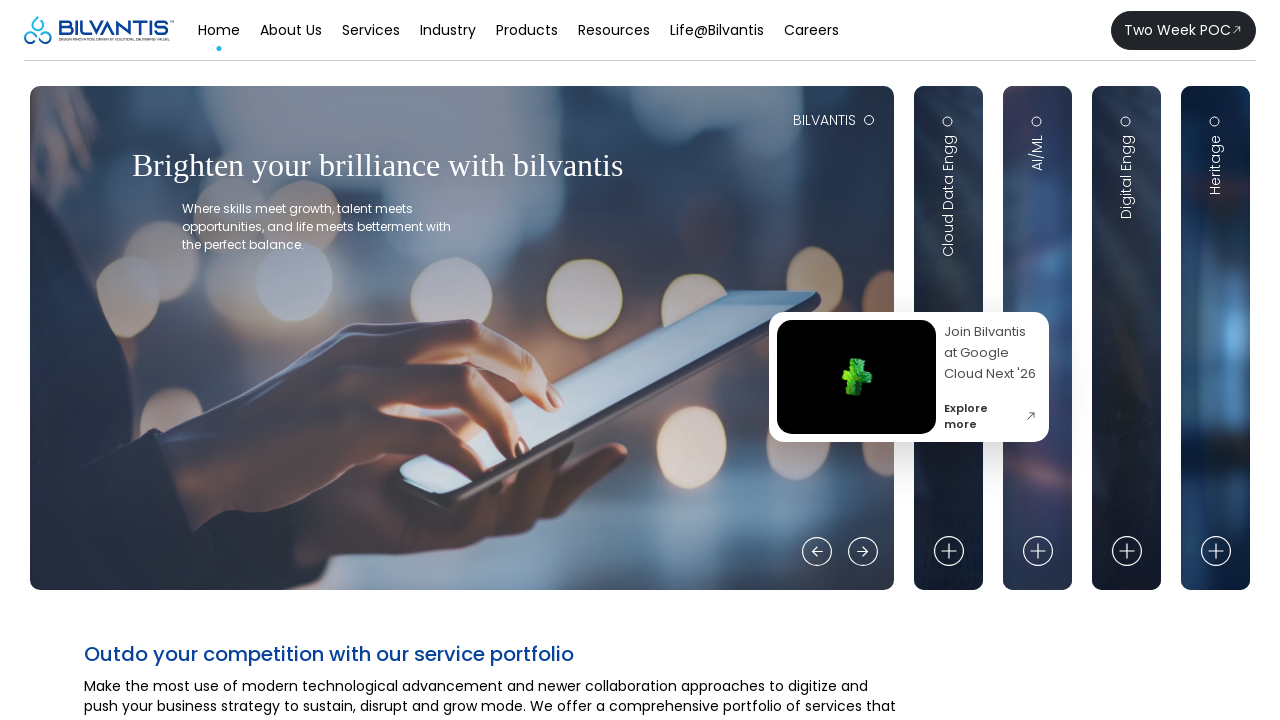

Retrieved alt text for image 31 of 65
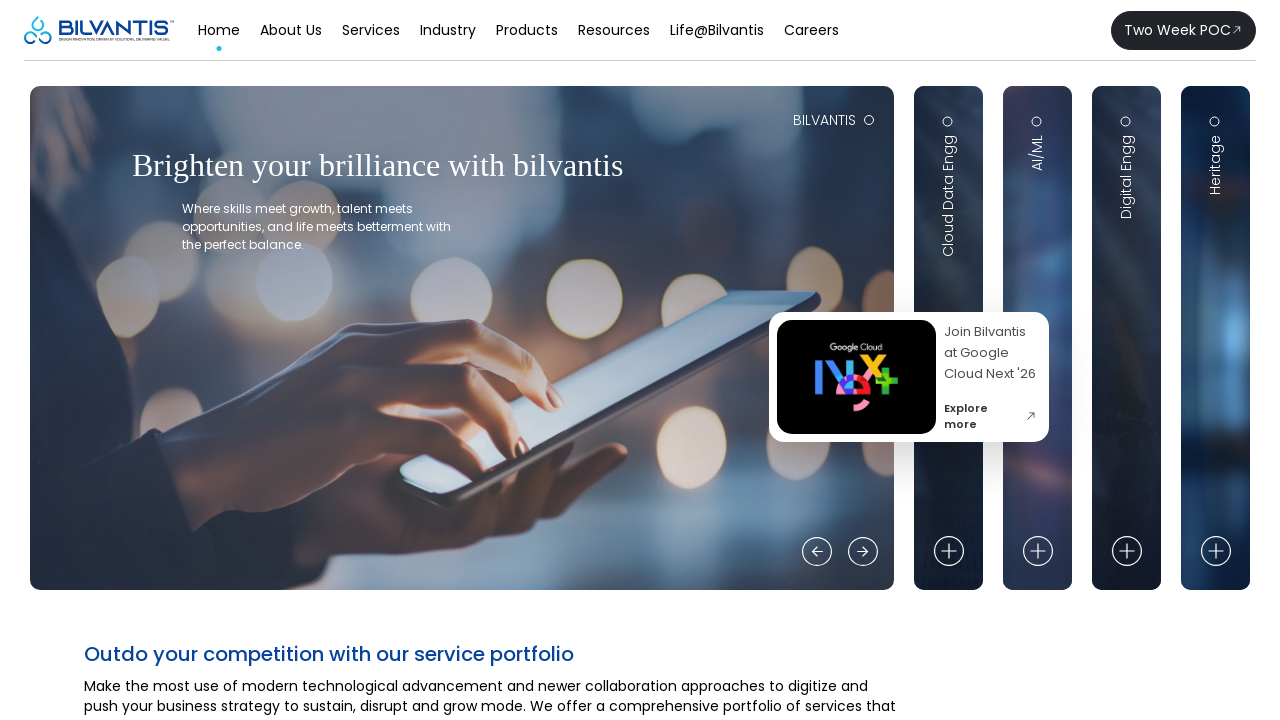

Retrieved alt text for image 32 of 65
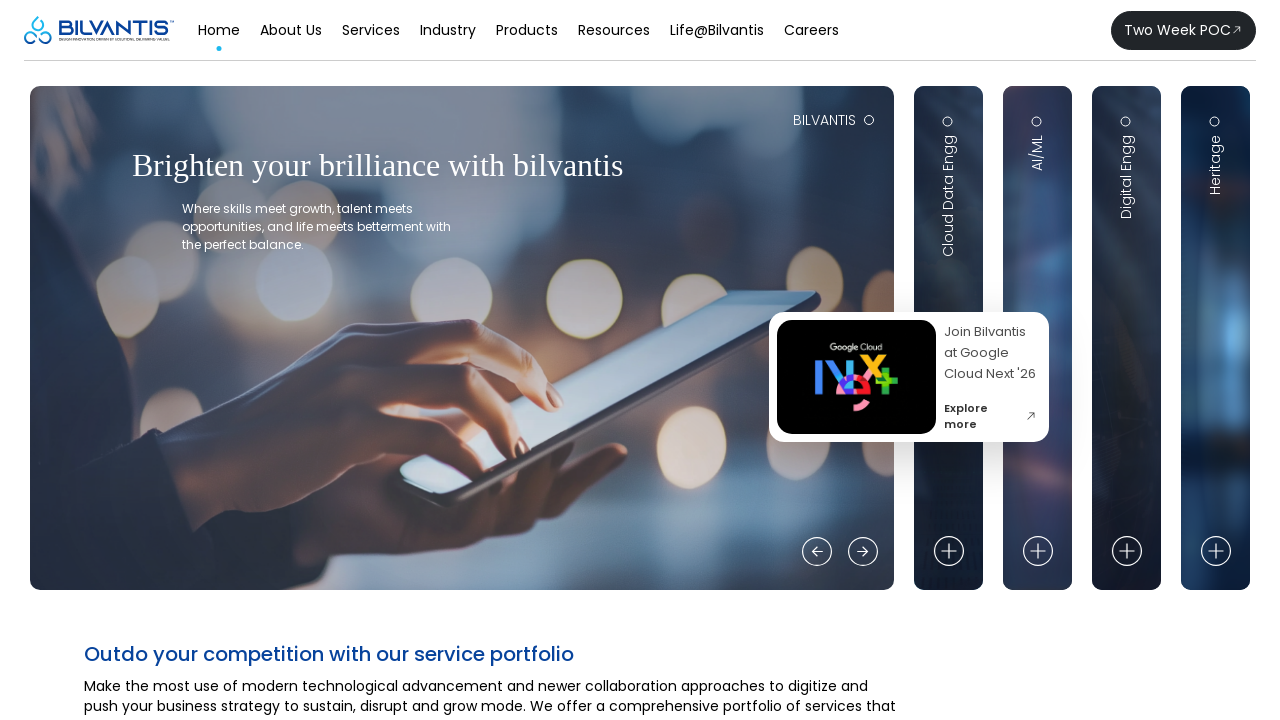

Retrieved alt text for image 33 of 65
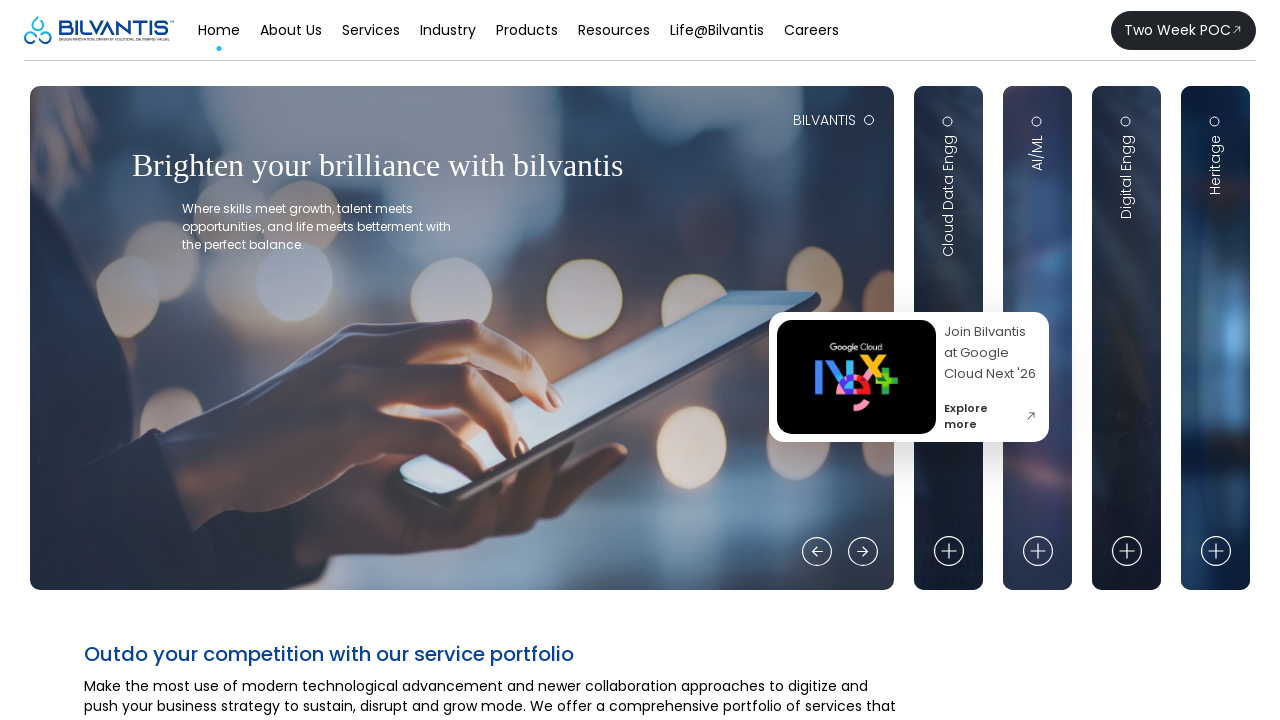

Retrieved alt text for image 34 of 65
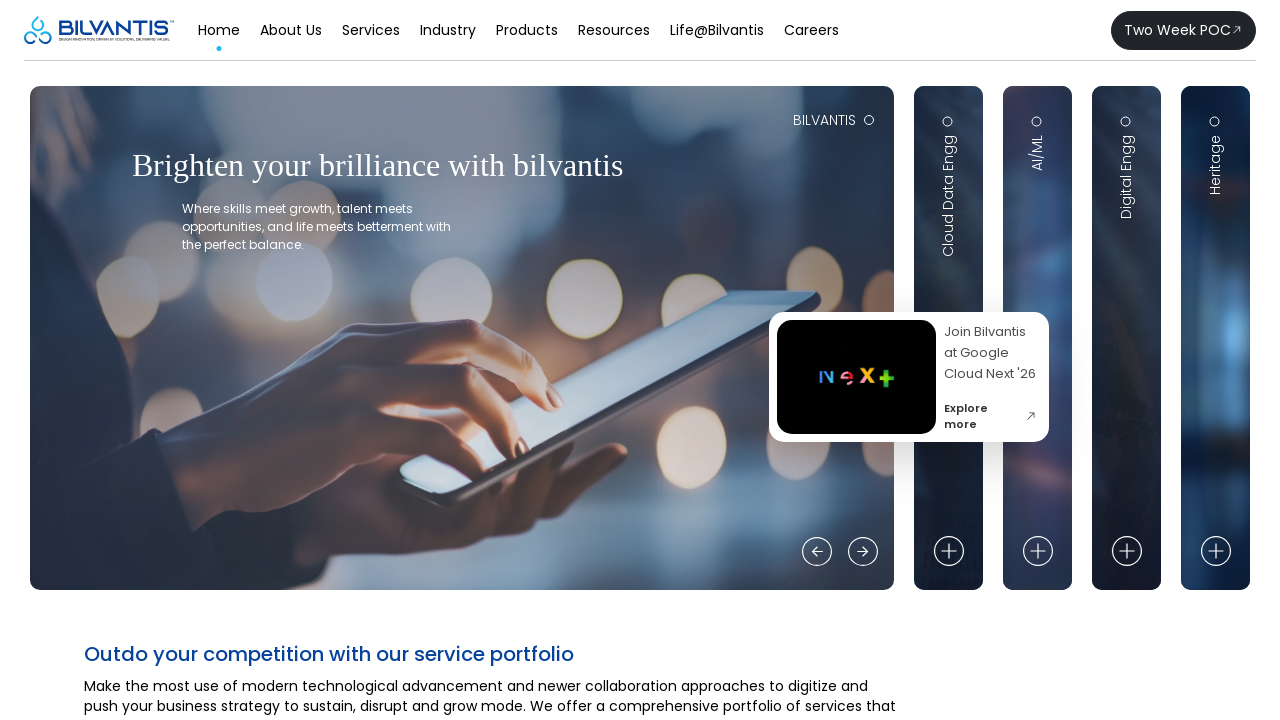

Retrieved alt text for image 35 of 65
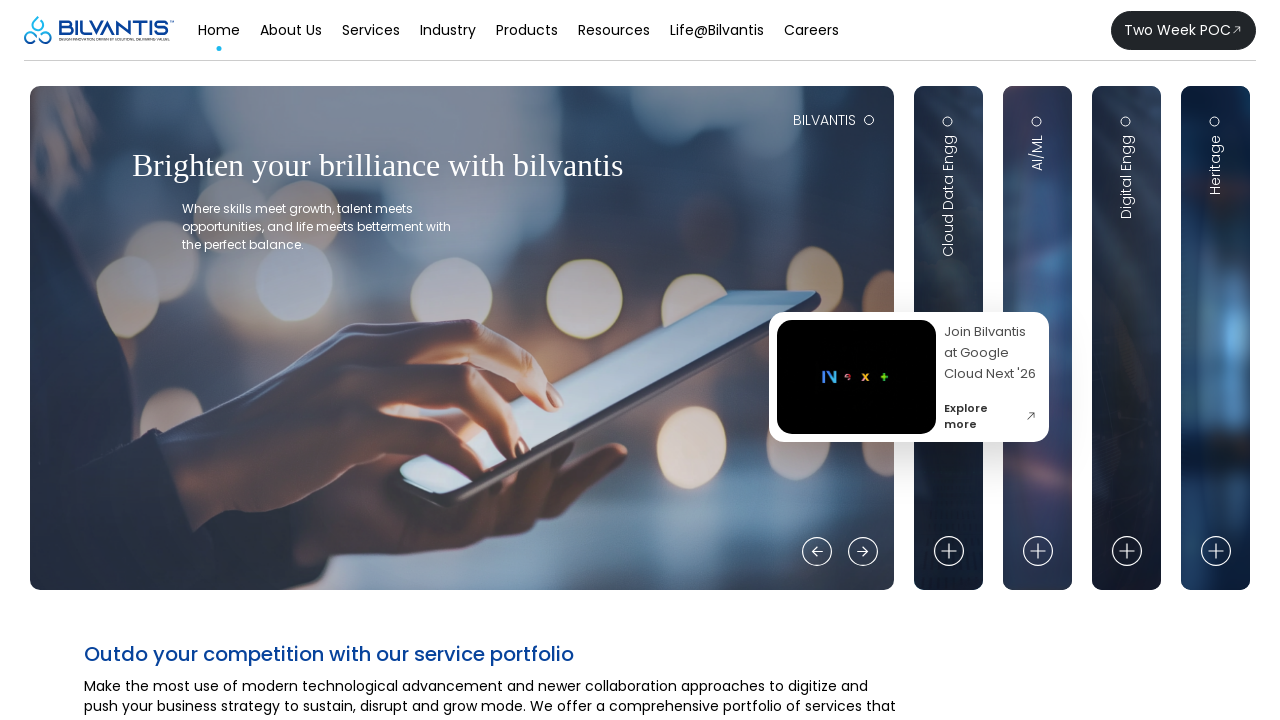

Retrieved alt text for image 36 of 65
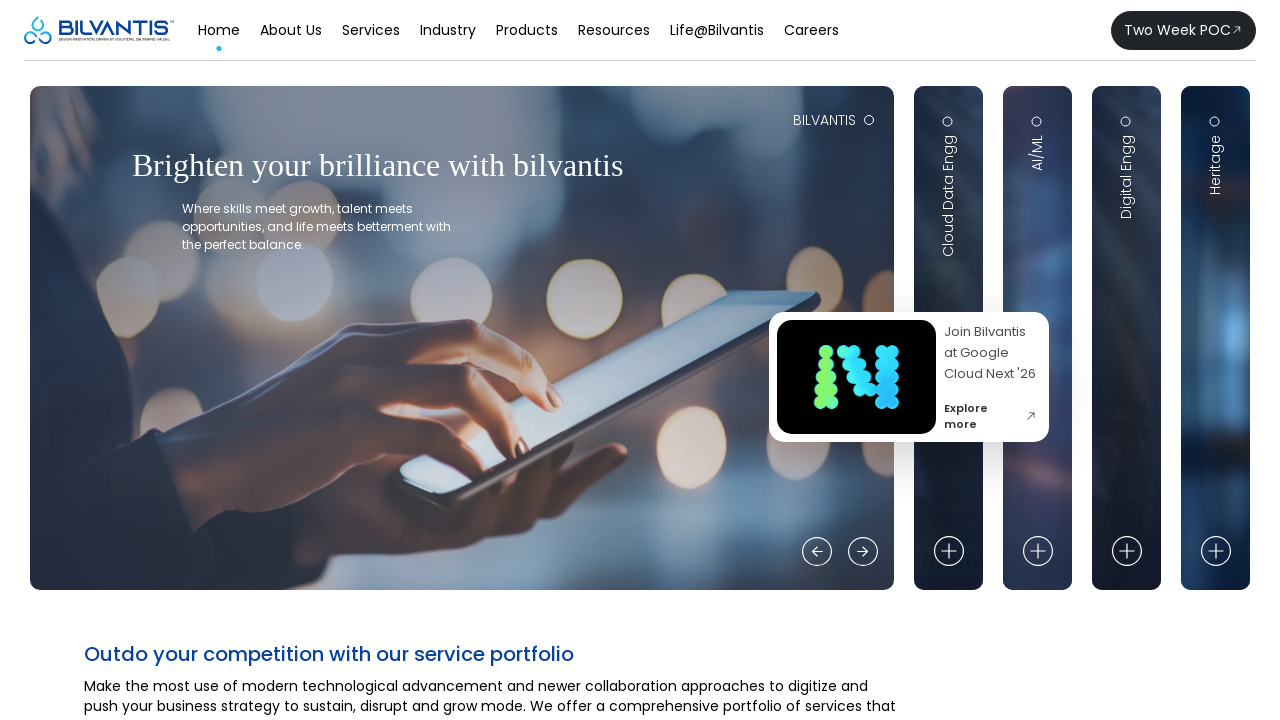

Retrieved alt text for image 37 of 65
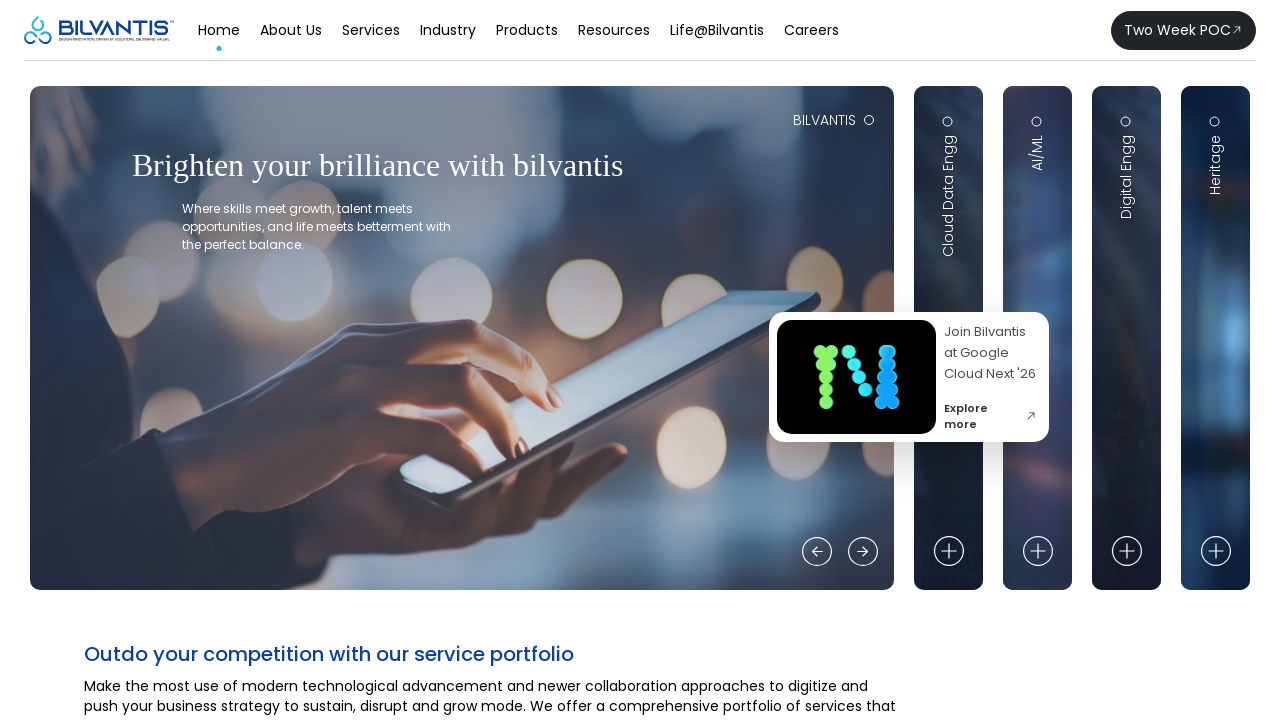

Retrieved alt text for image 38 of 65
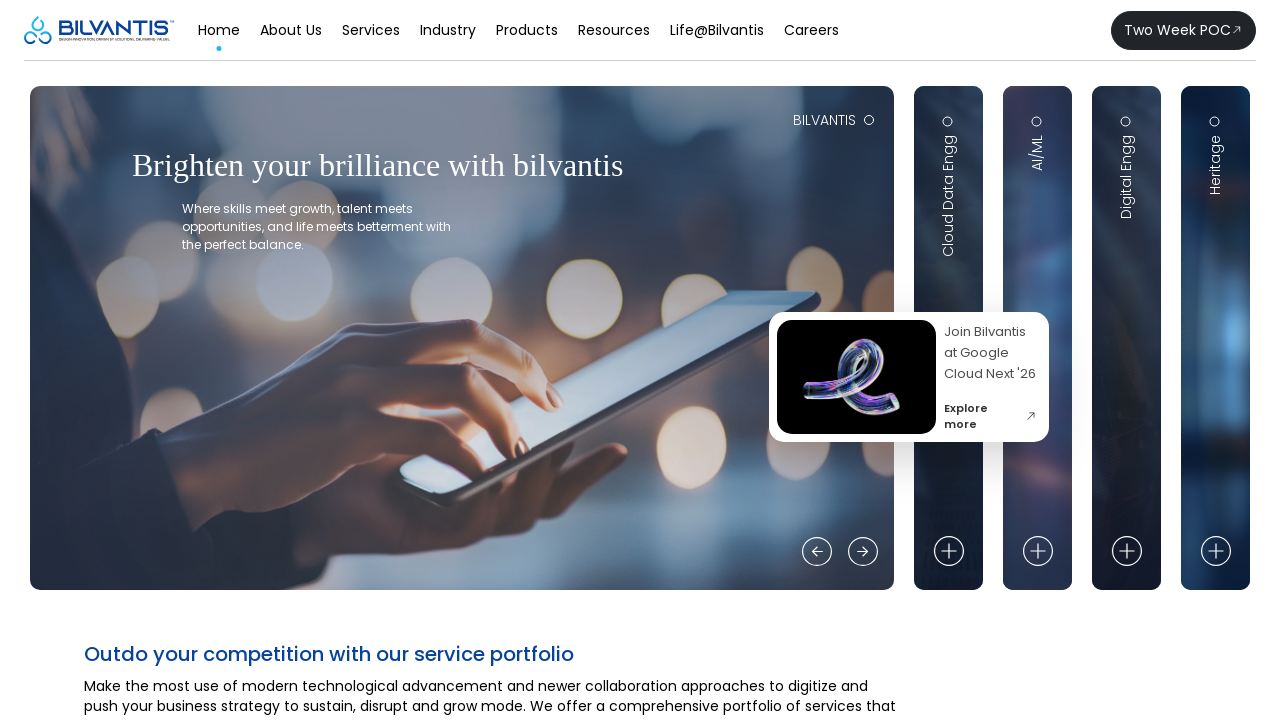

Retrieved alt text for image 39 of 65
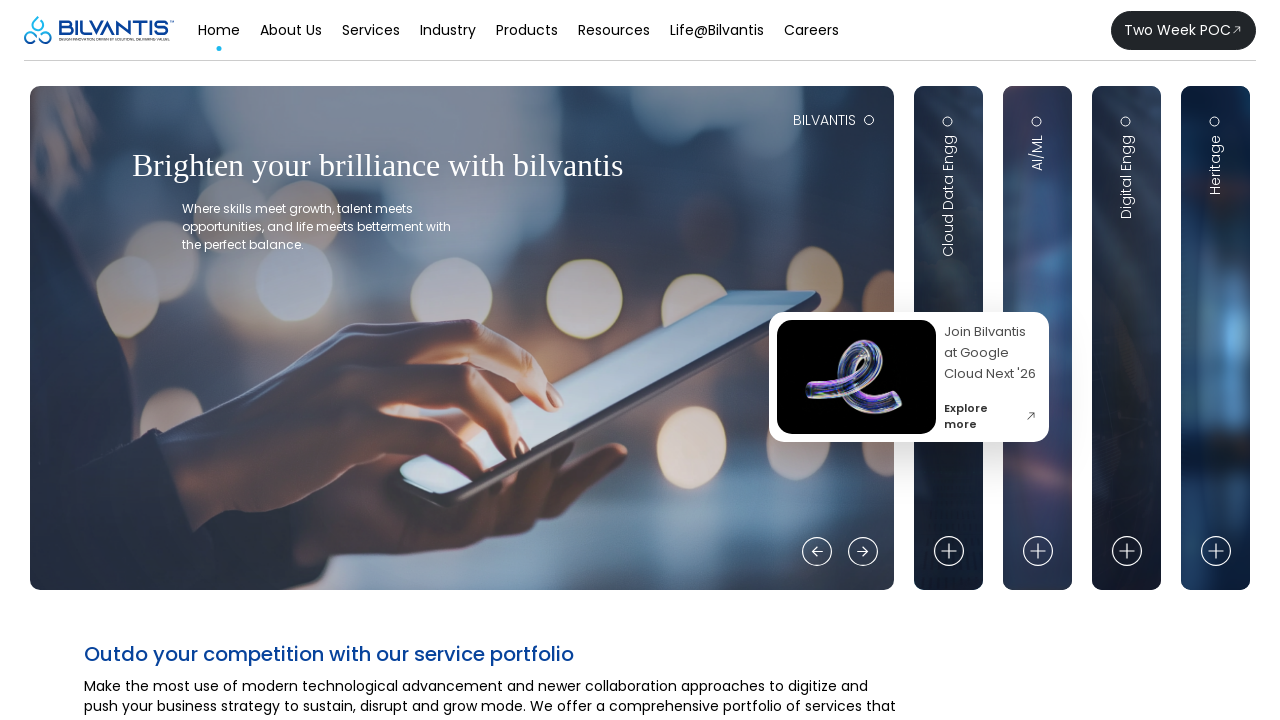

Retrieved alt text for image 40 of 65
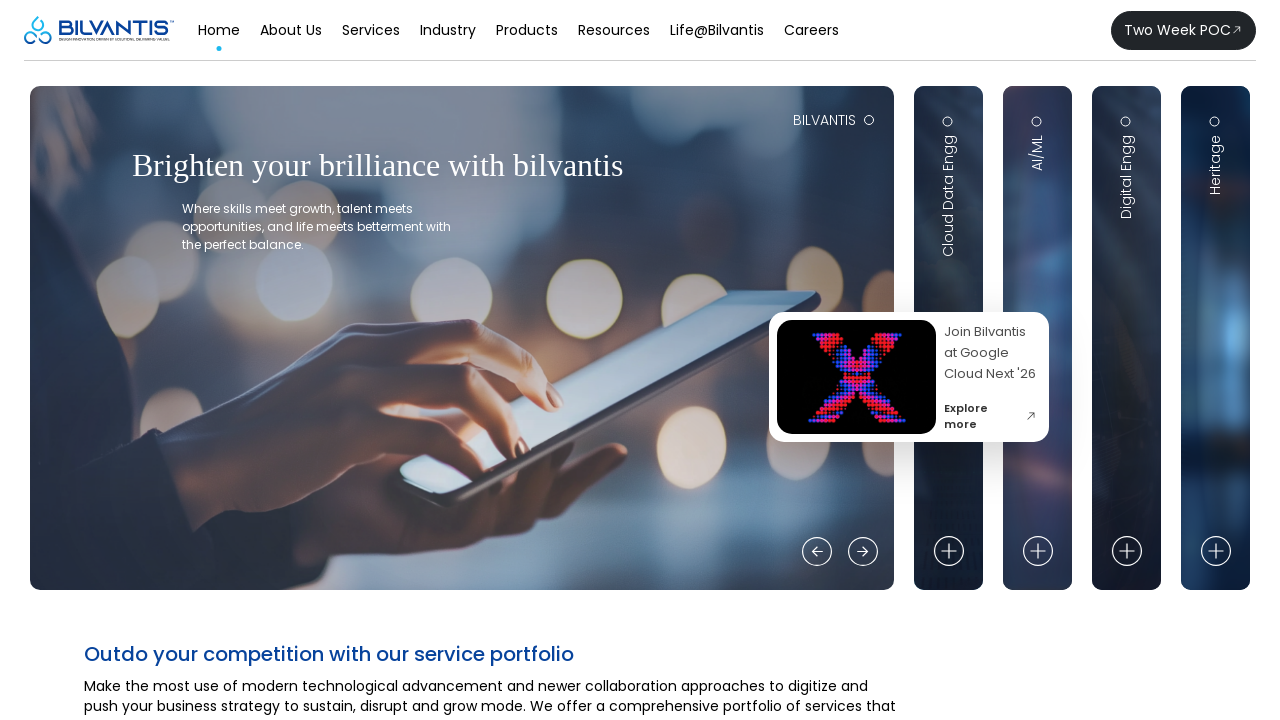

Retrieved alt text for image 41 of 65
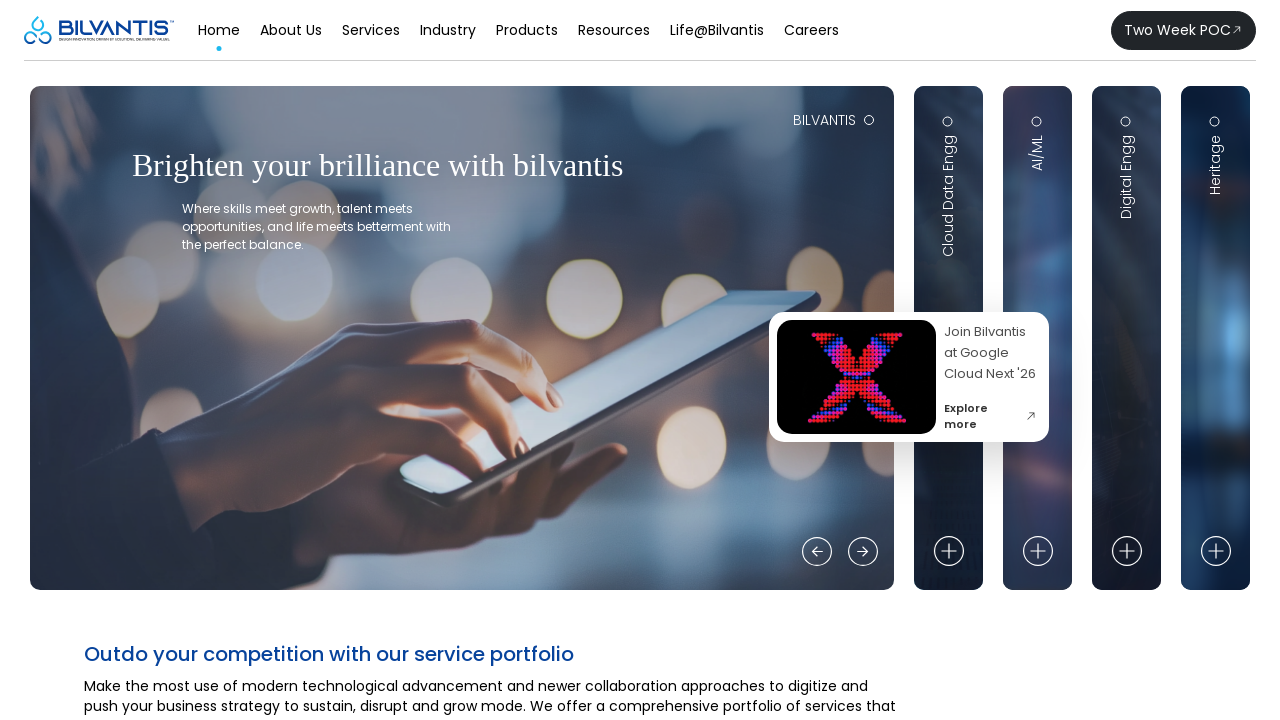

Retrieved alt text for image 42 of 65
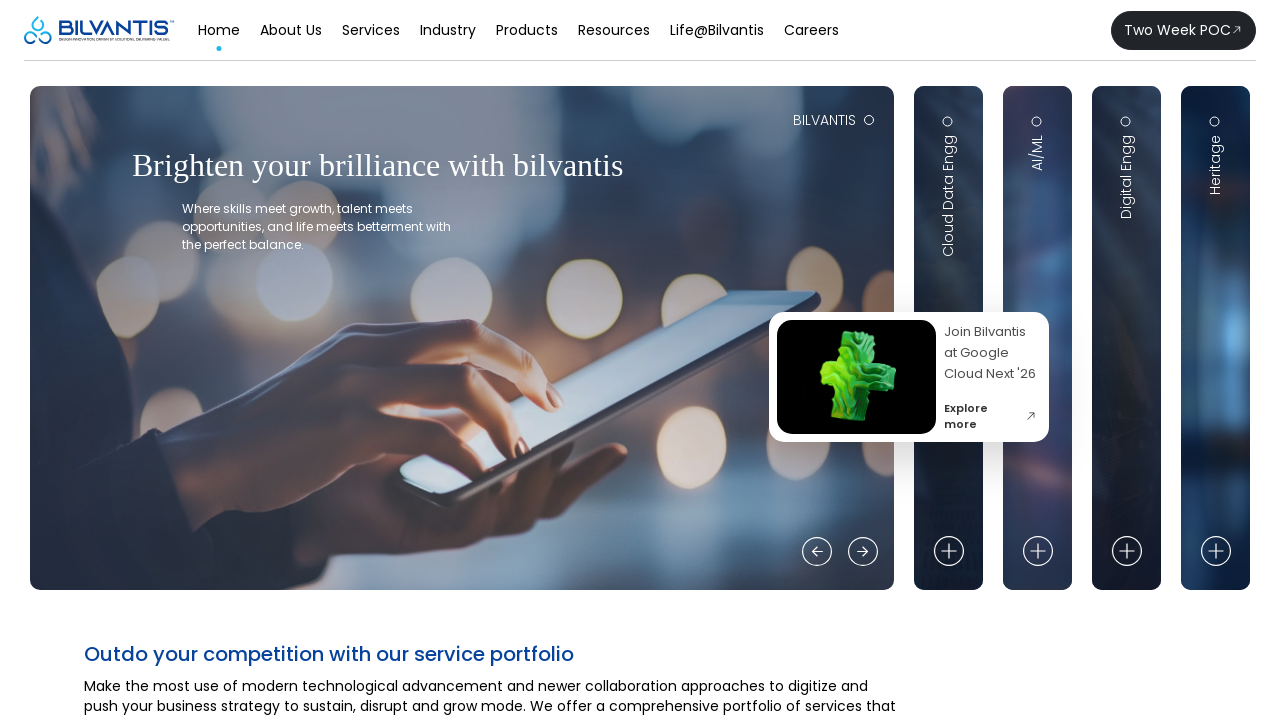

Retrieved alt text for image 43 of 65
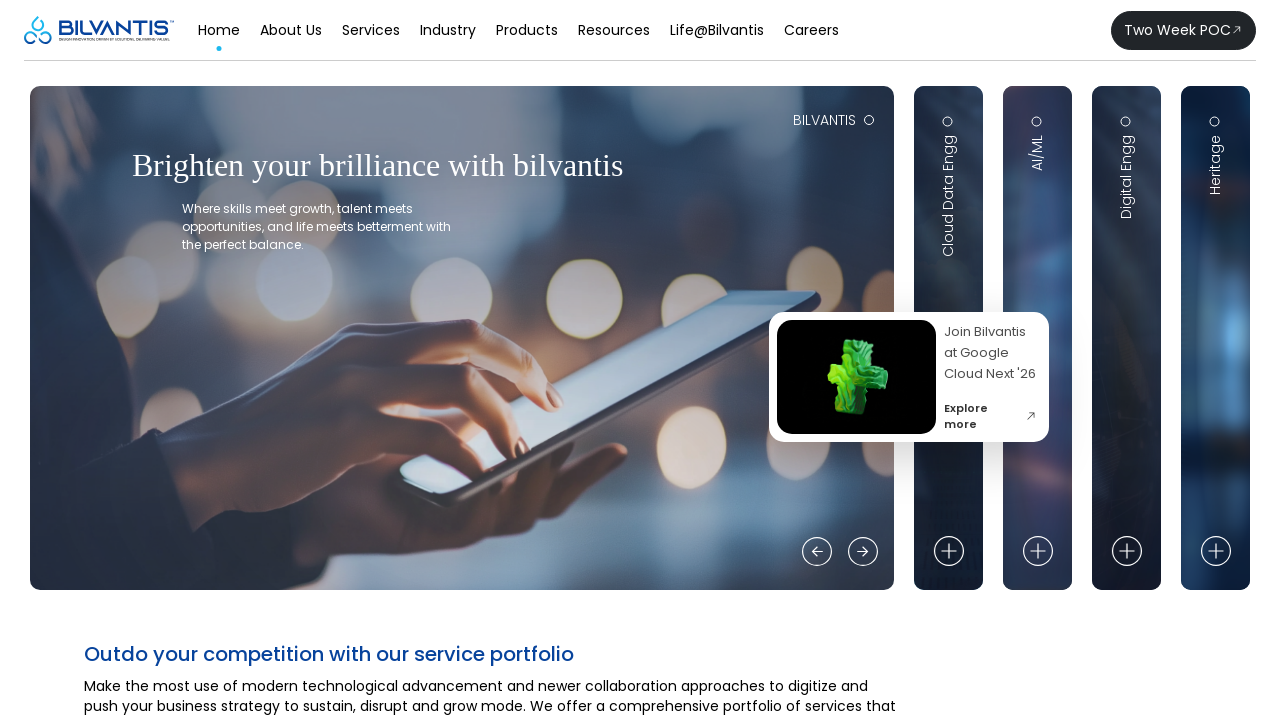

Retrieved alt text for image 44 of 65
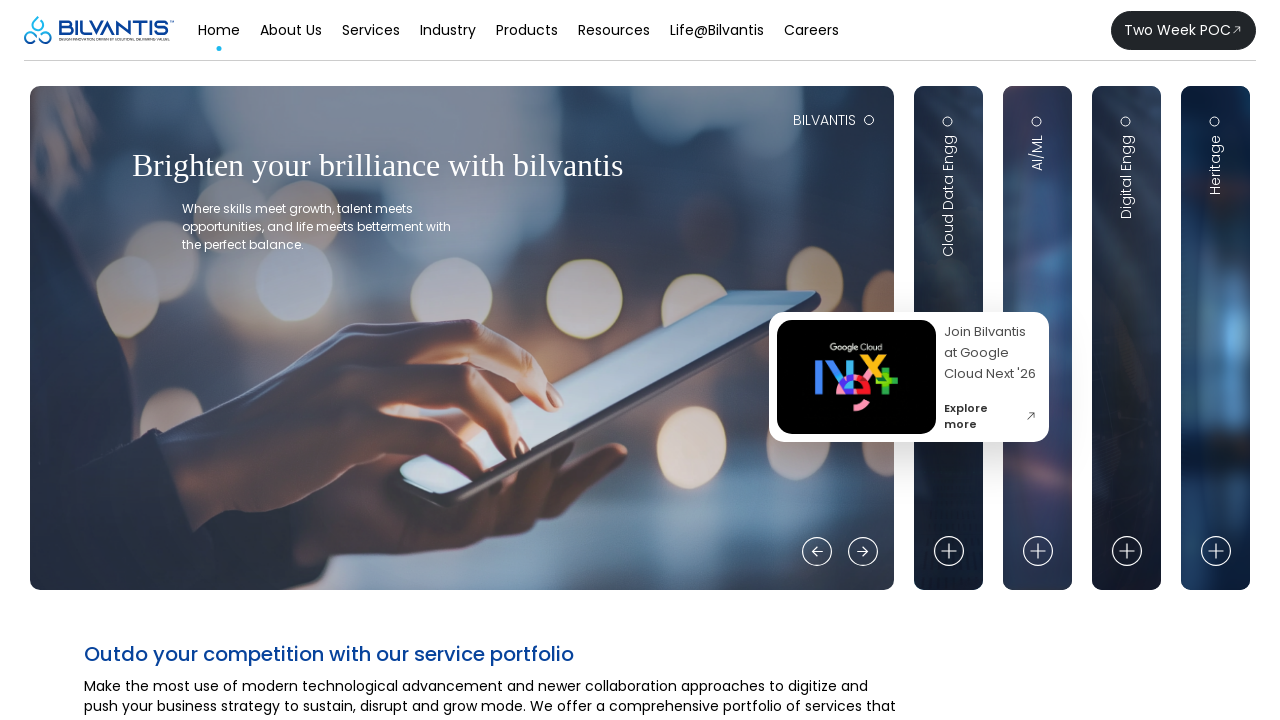

Retrieved alt text for image 45 of 65
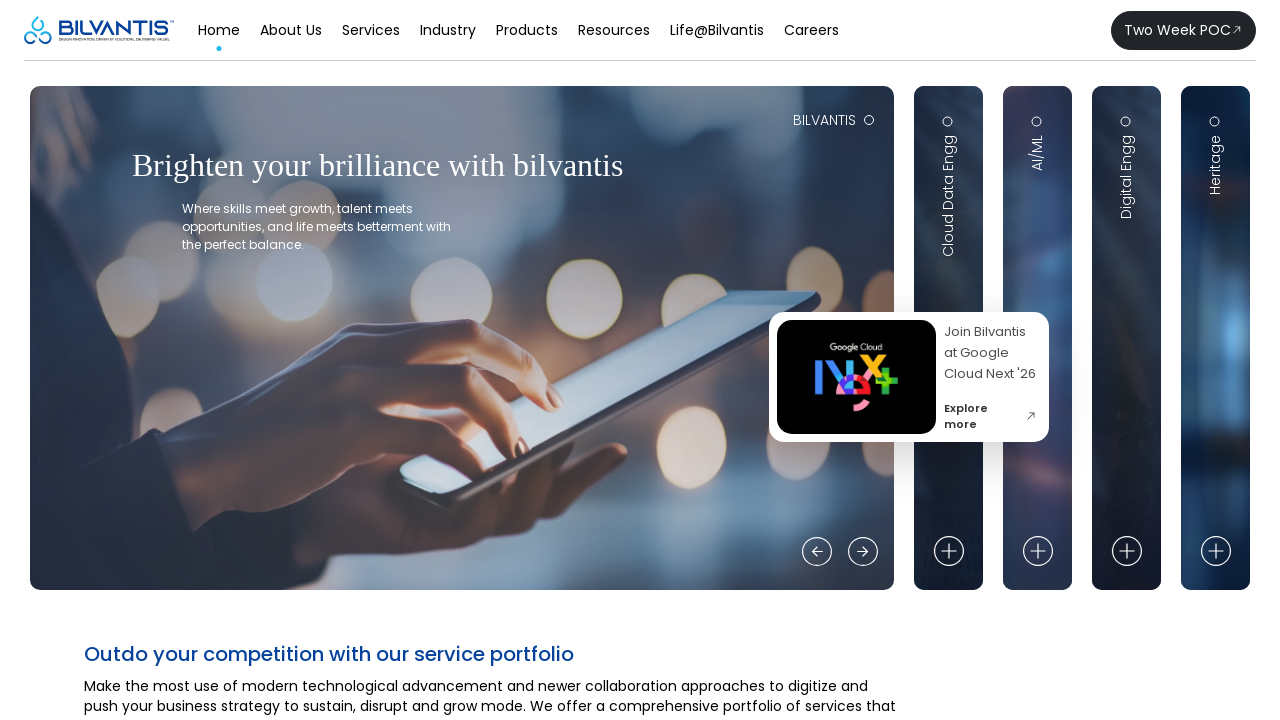

Retrieved alt text for image 46 of 65
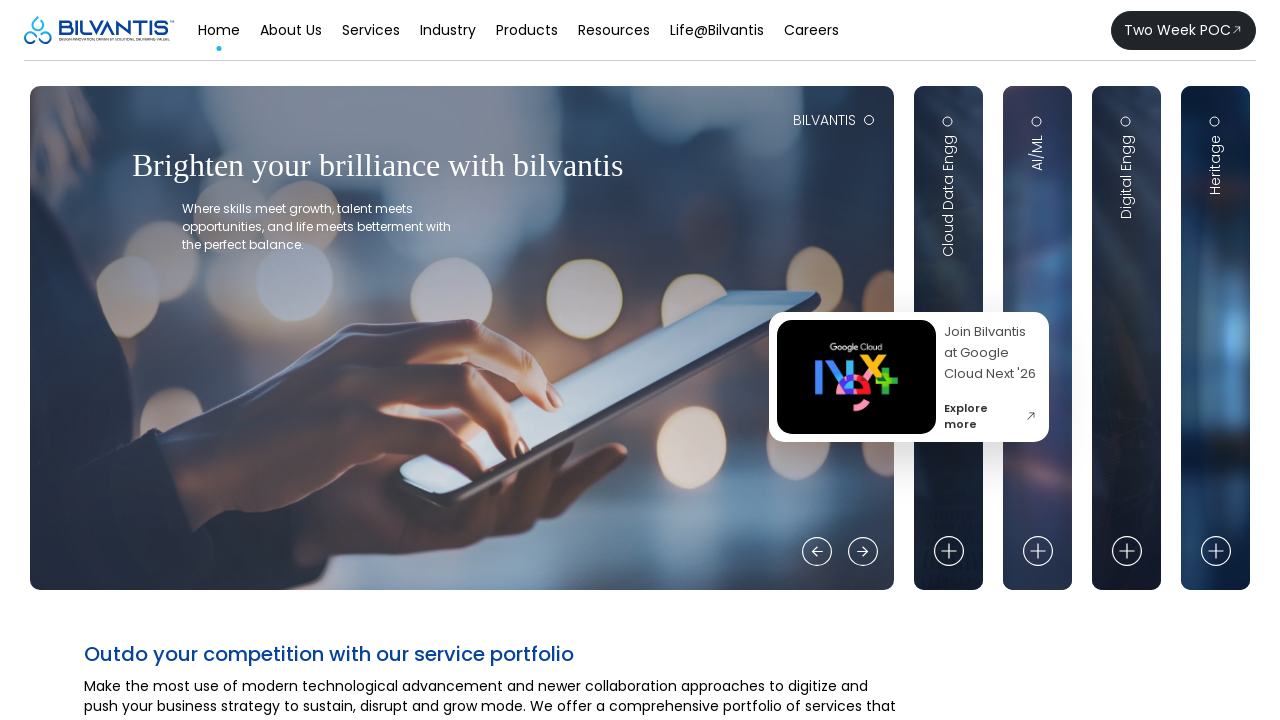

Retrieved alt text for image 47 of 65
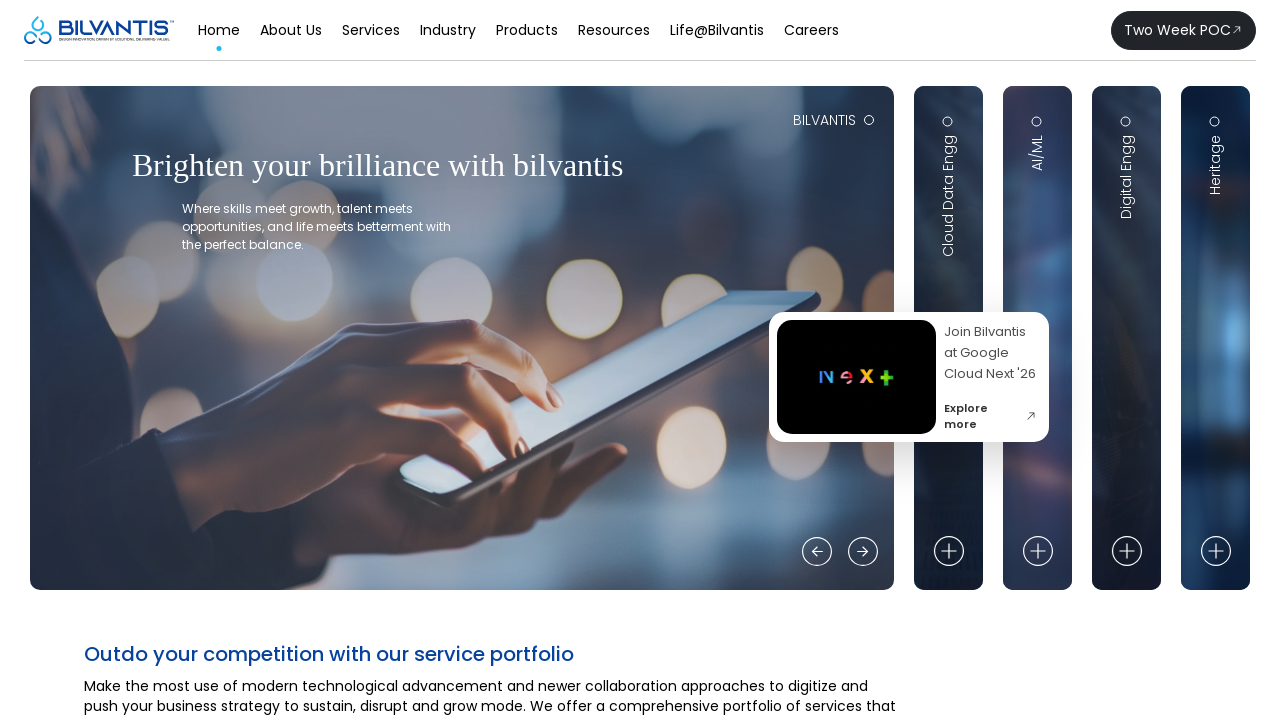

Retrieved alt text for image 48 of 65
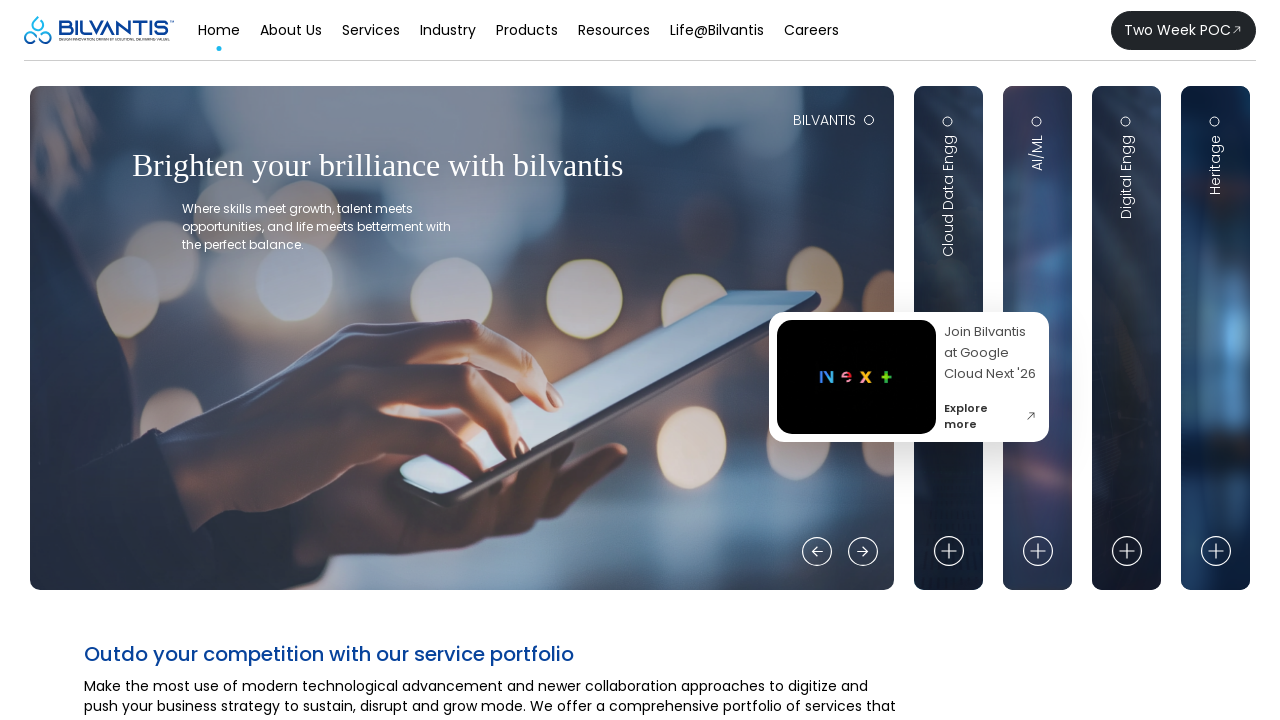

Retrieved alt text for image 49 of 65
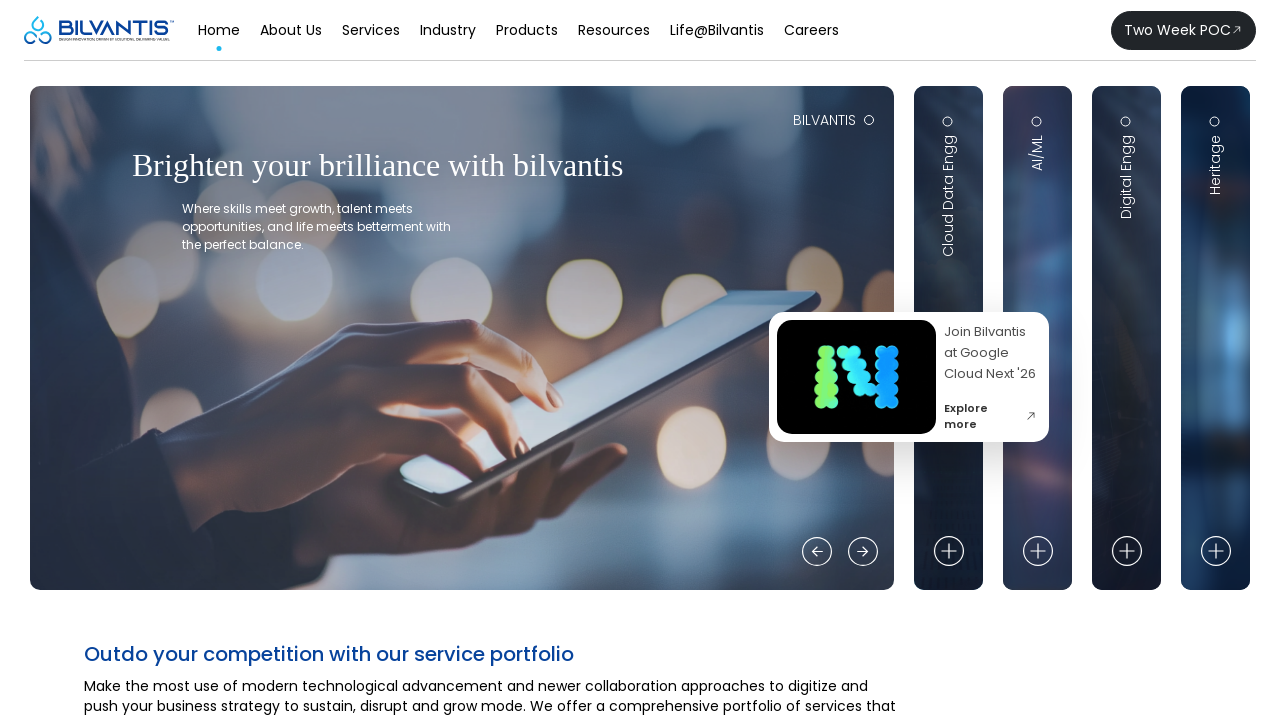

Retrieved alt text for image 50 of 65
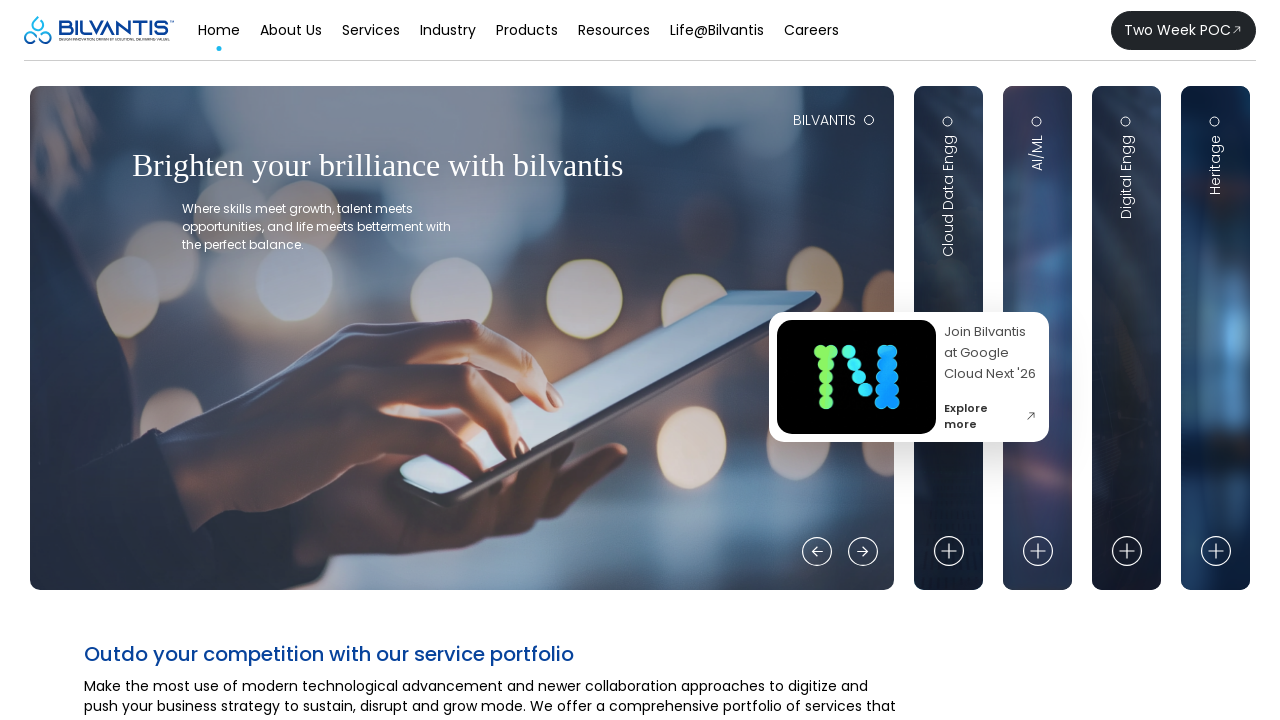

Retrieved alt text for image 51 of 65
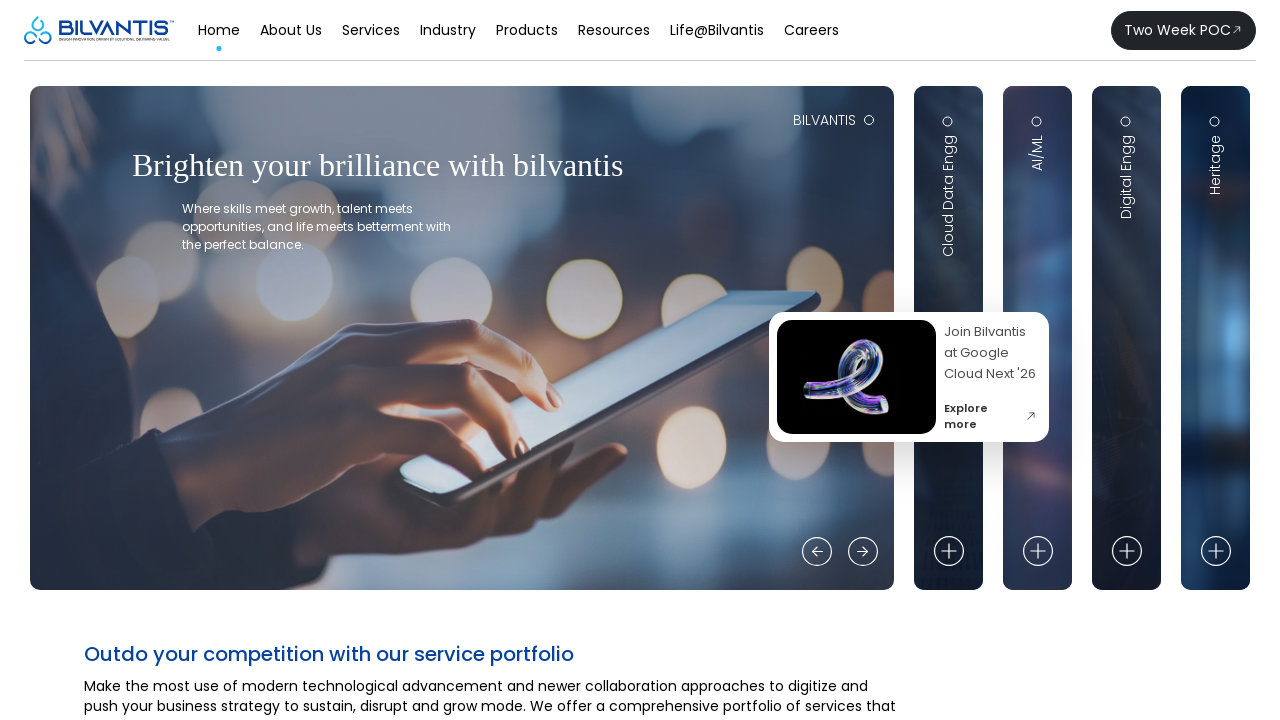

Retrieved alt text for image 52 of 65
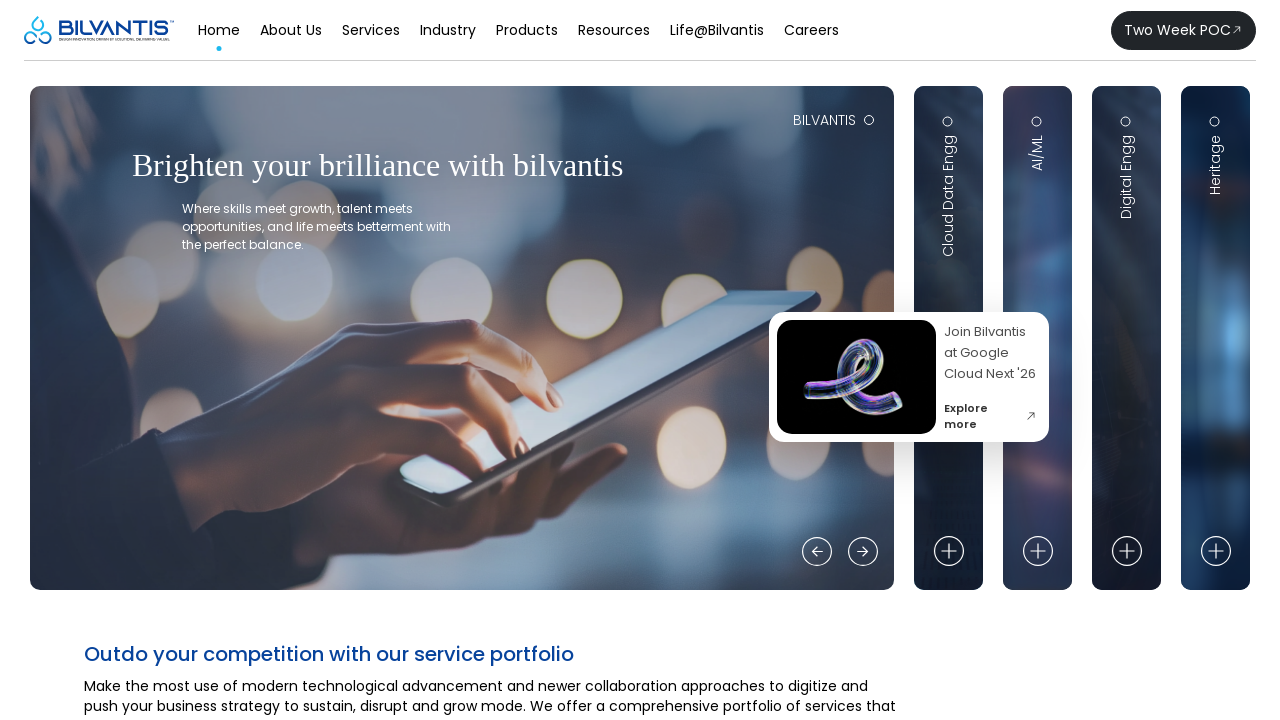

Retrieved alt text for image 53 of 65
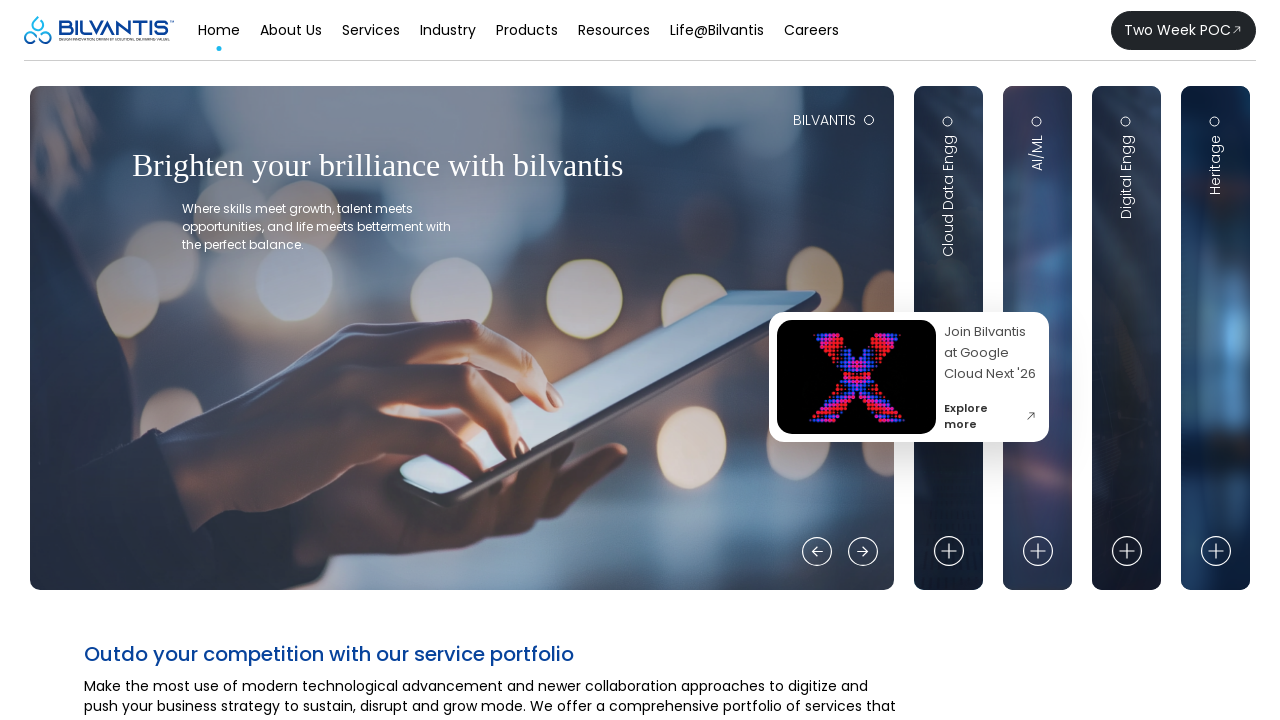

Retrieved alt text for image 54 of 65
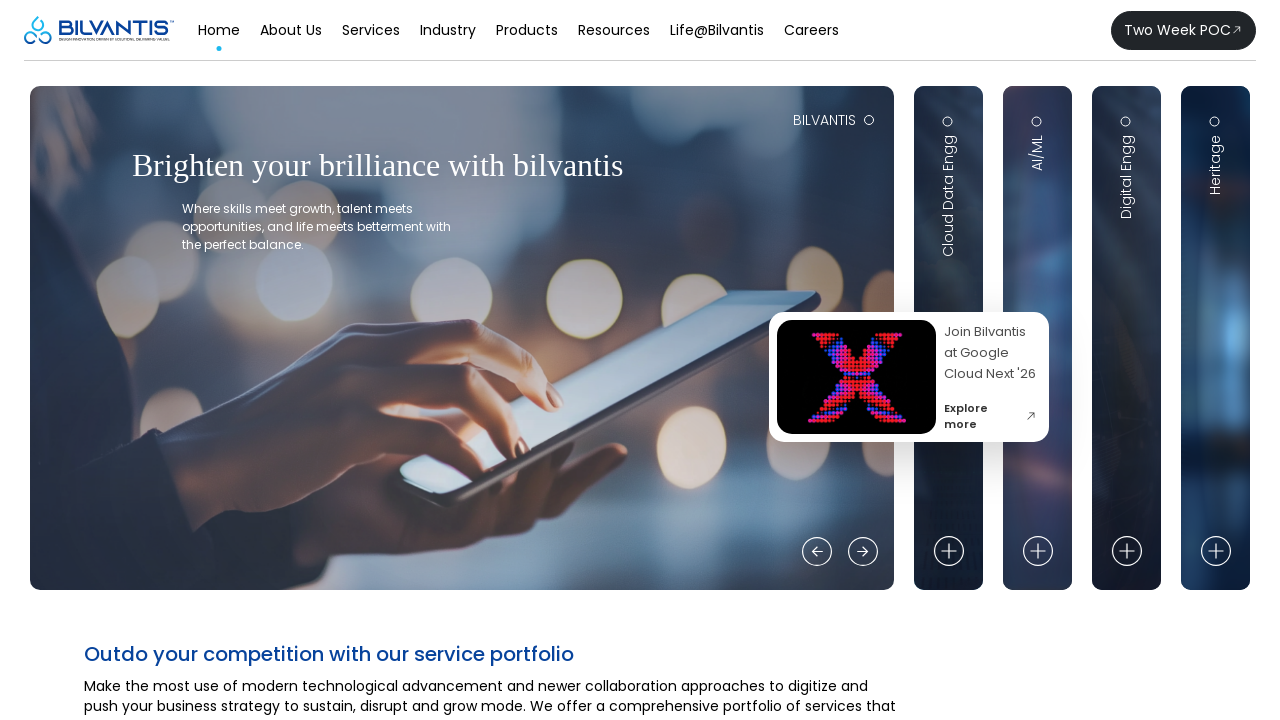

Retrieved alt text for image 55 of 65
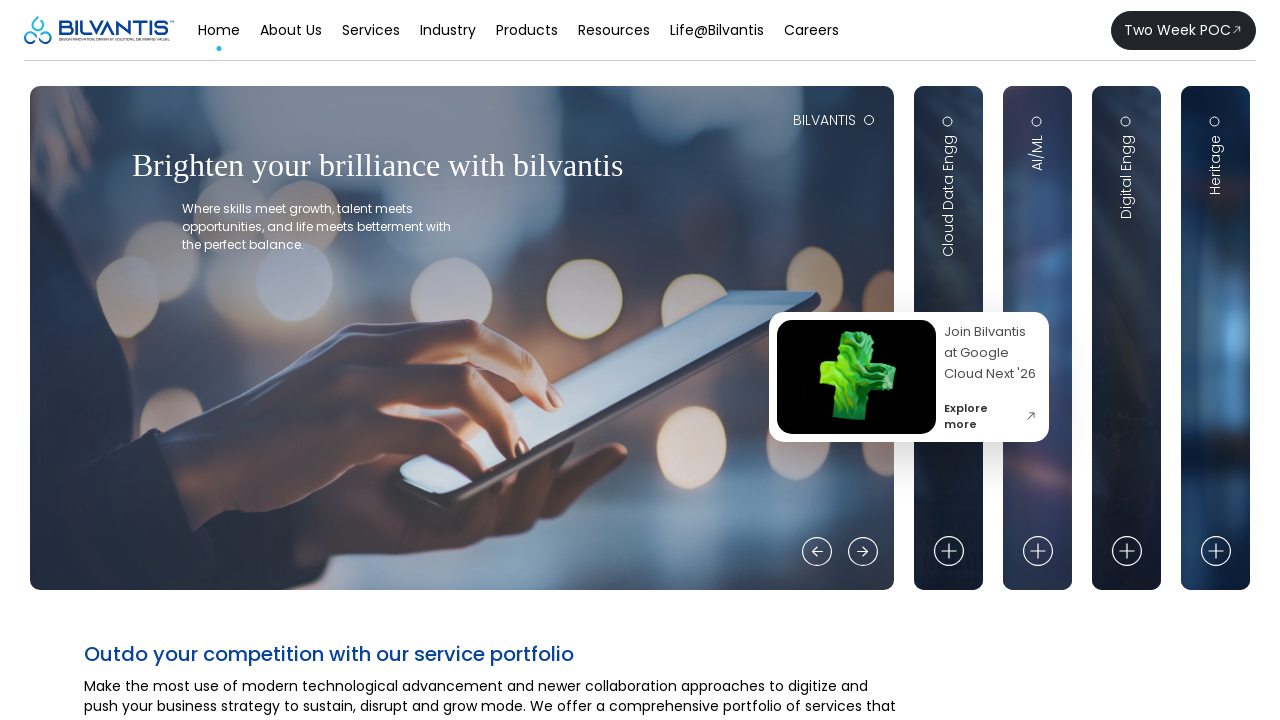

Retrieved alt text for image 56 of 65
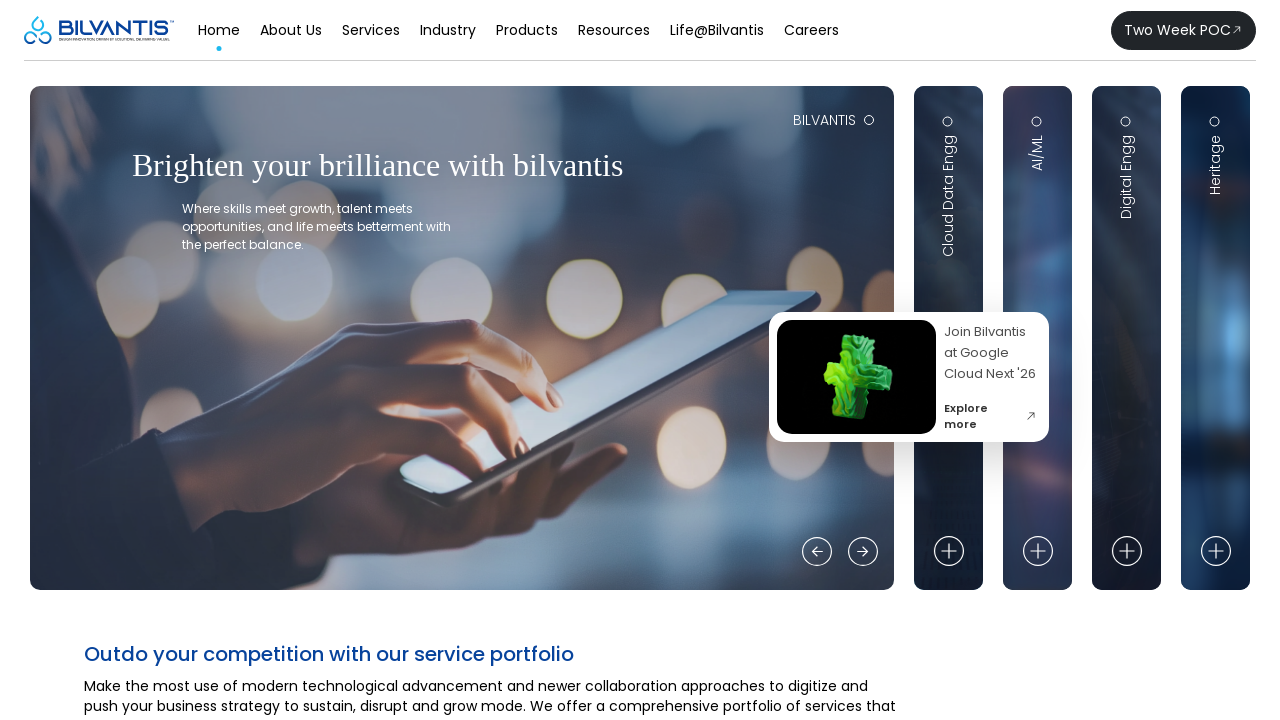

Retrieved alt text for image 57 of 65
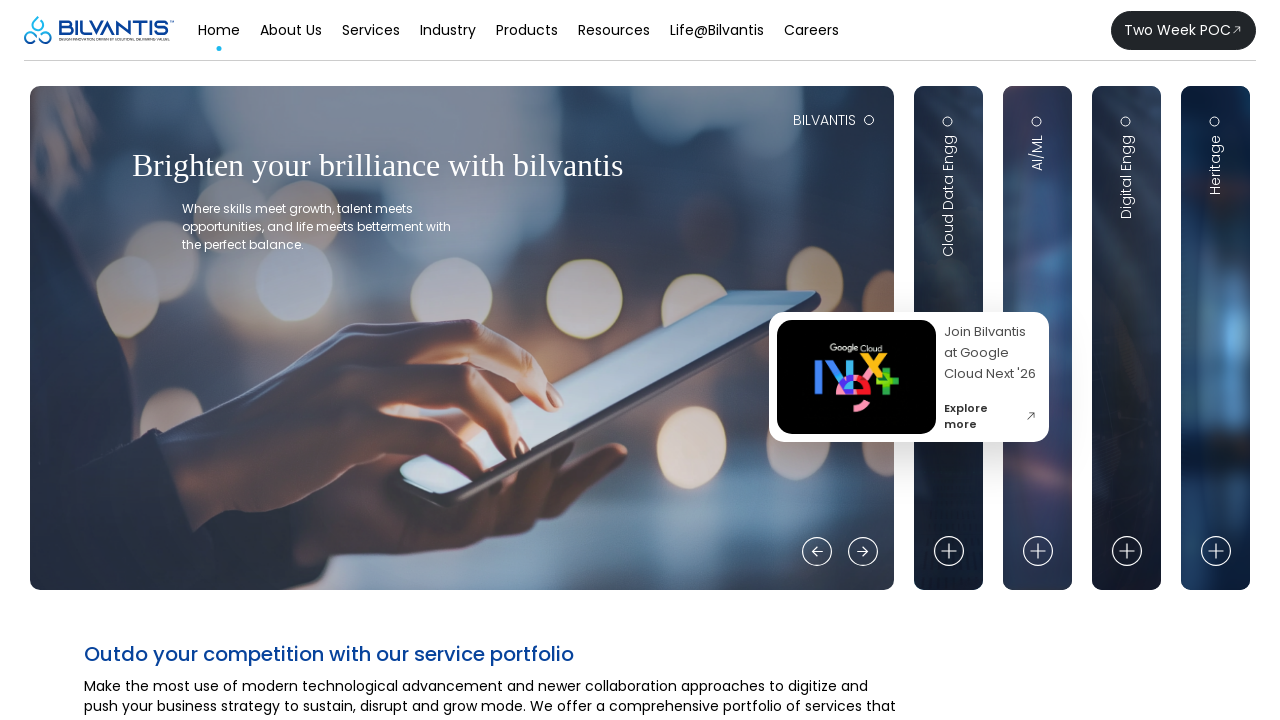

Retrieved alt text for image 58 of 65
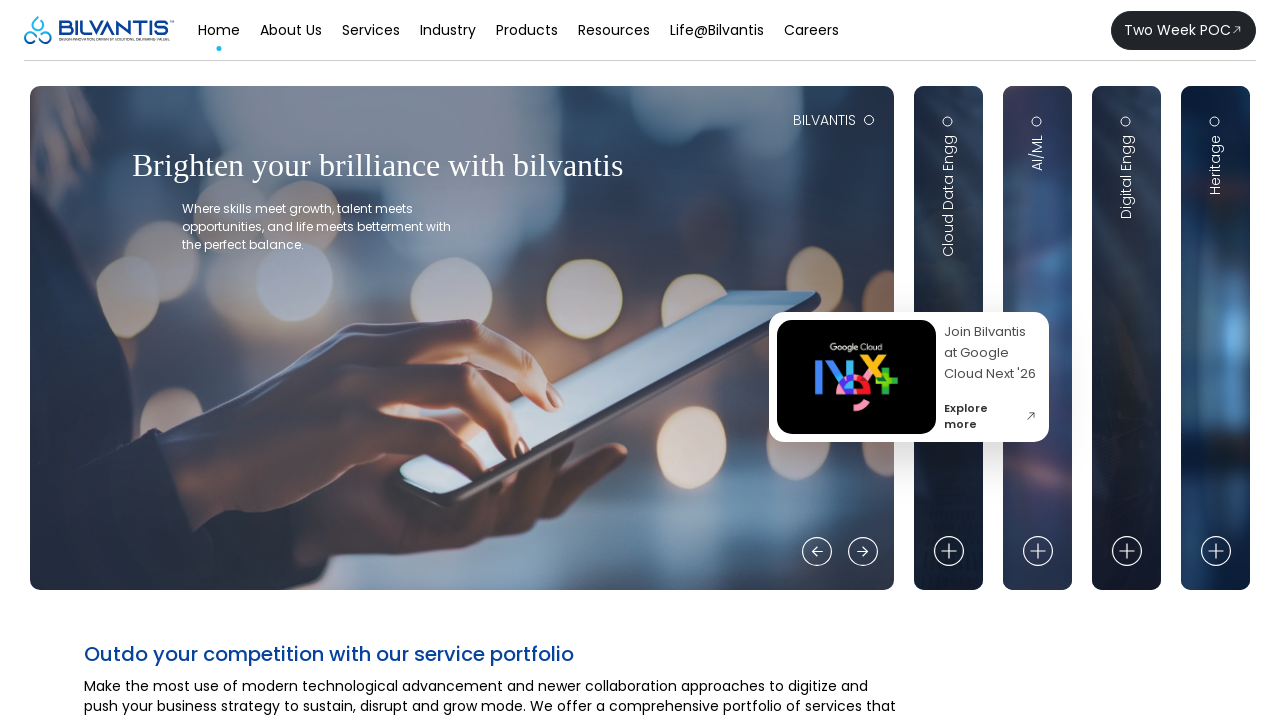

Retrieved alt text for image 59 of 65
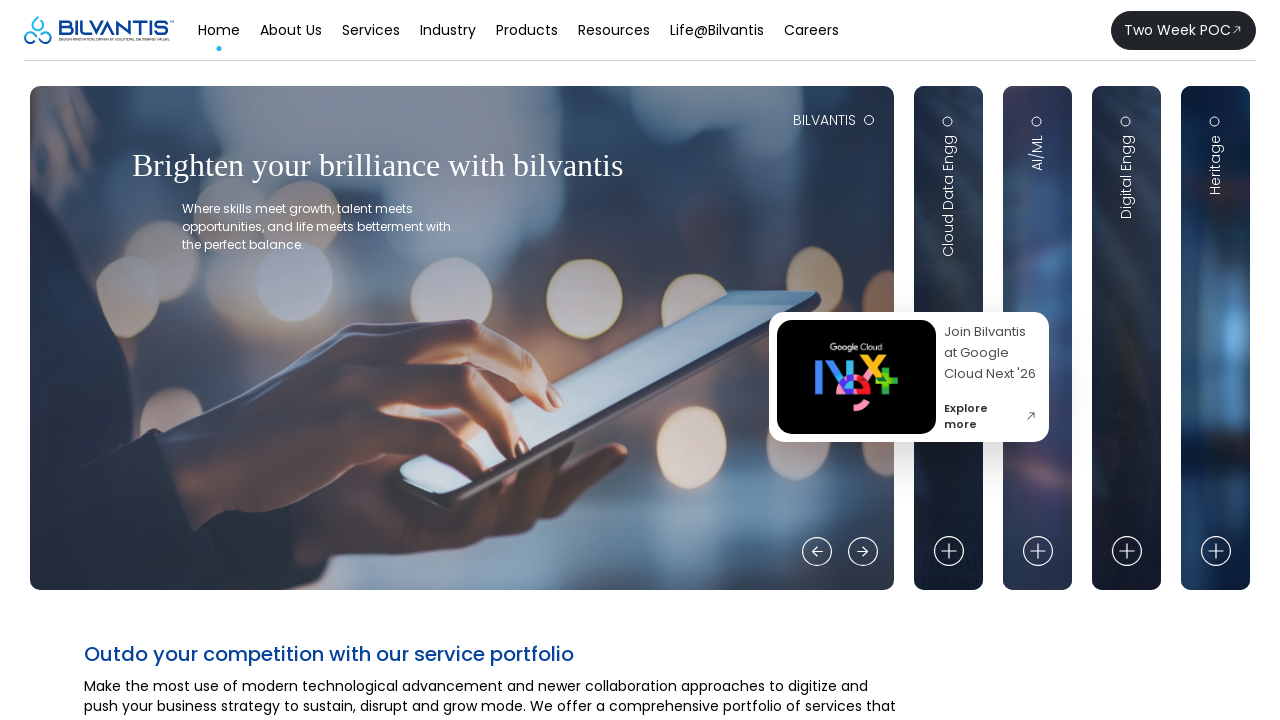

Retrieved alt text for image 60 of 65
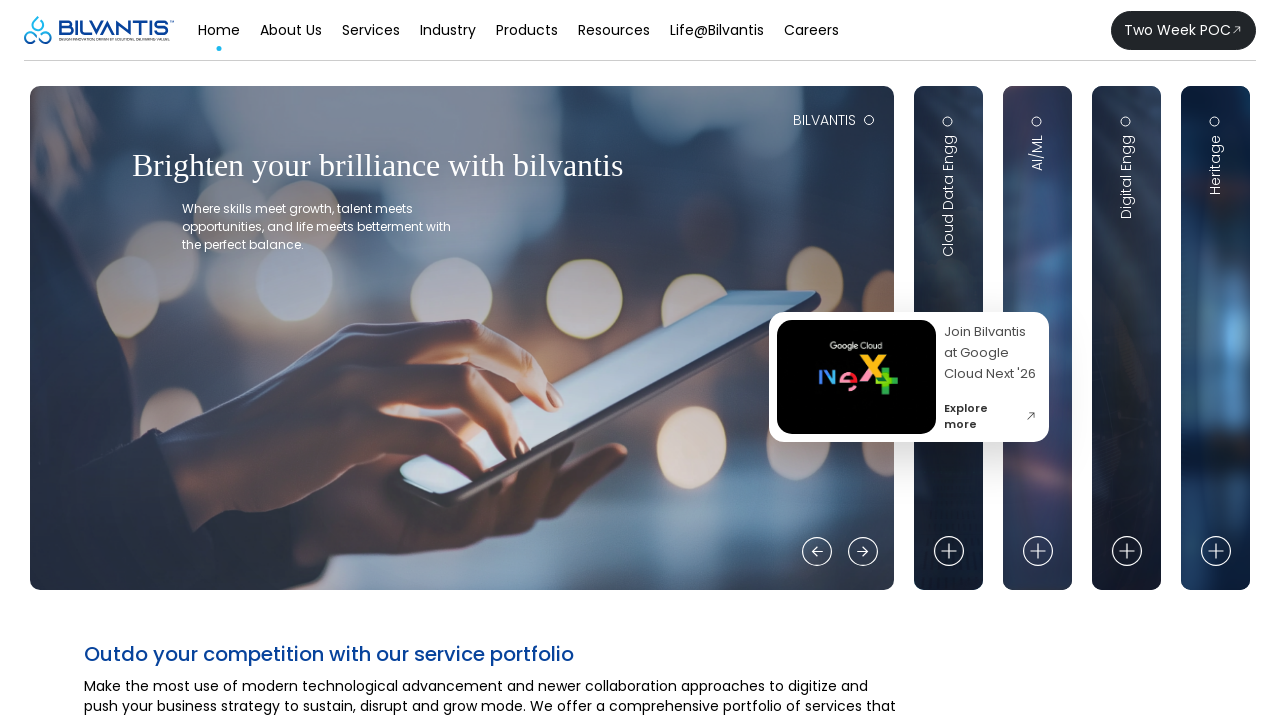

Retrieved alt text for image 61 of 65
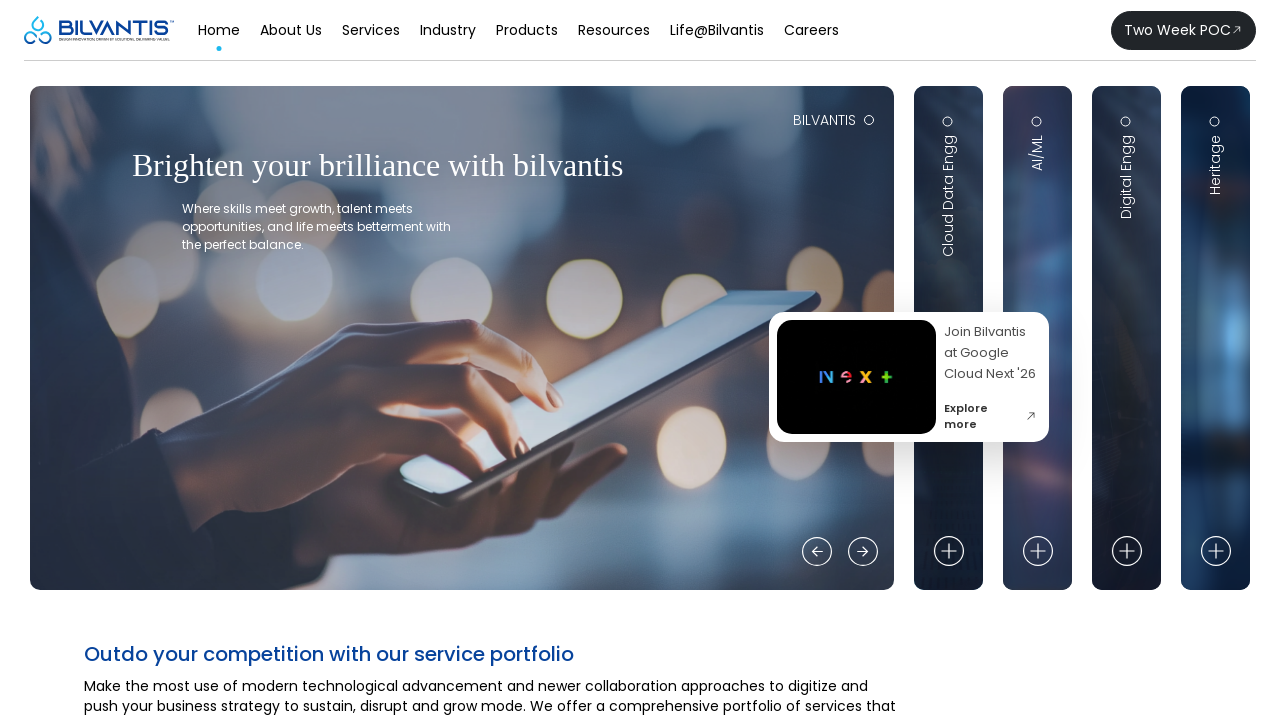

Retrieved alt text for image 62 of 65
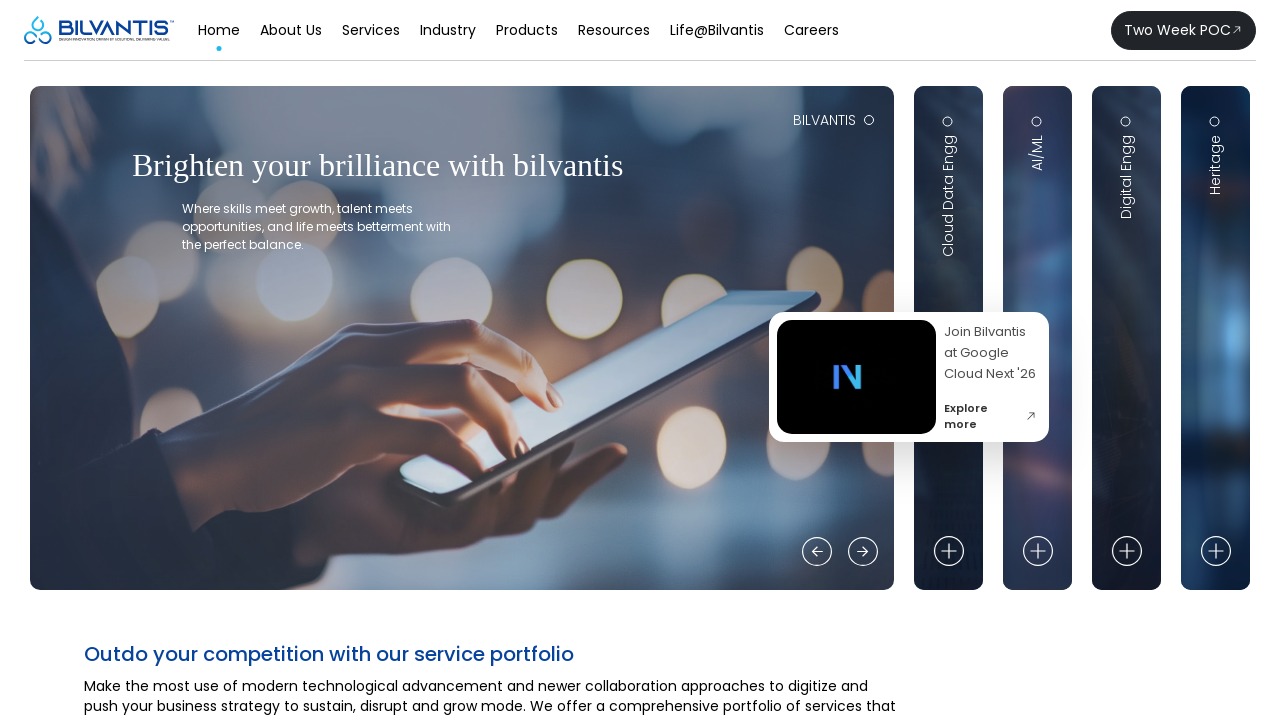

Retrieved alt text for image 63 of 65
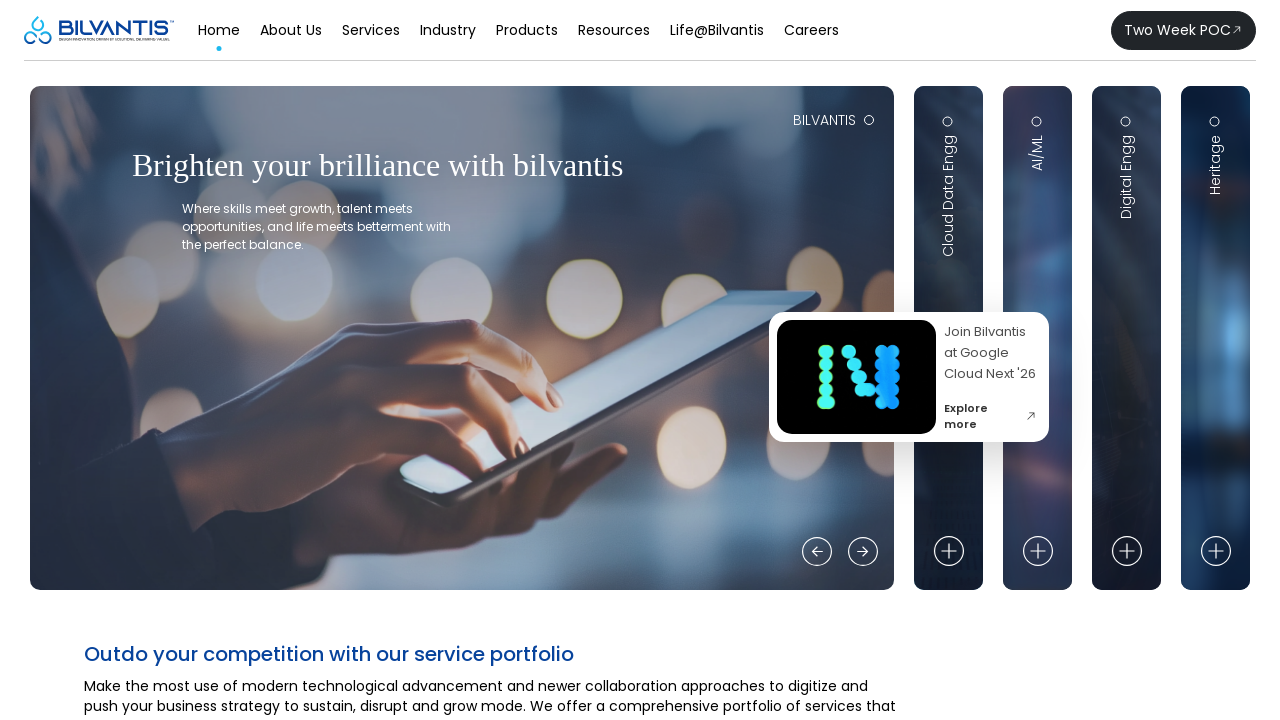

Retrieved alt text for image 64 of 65
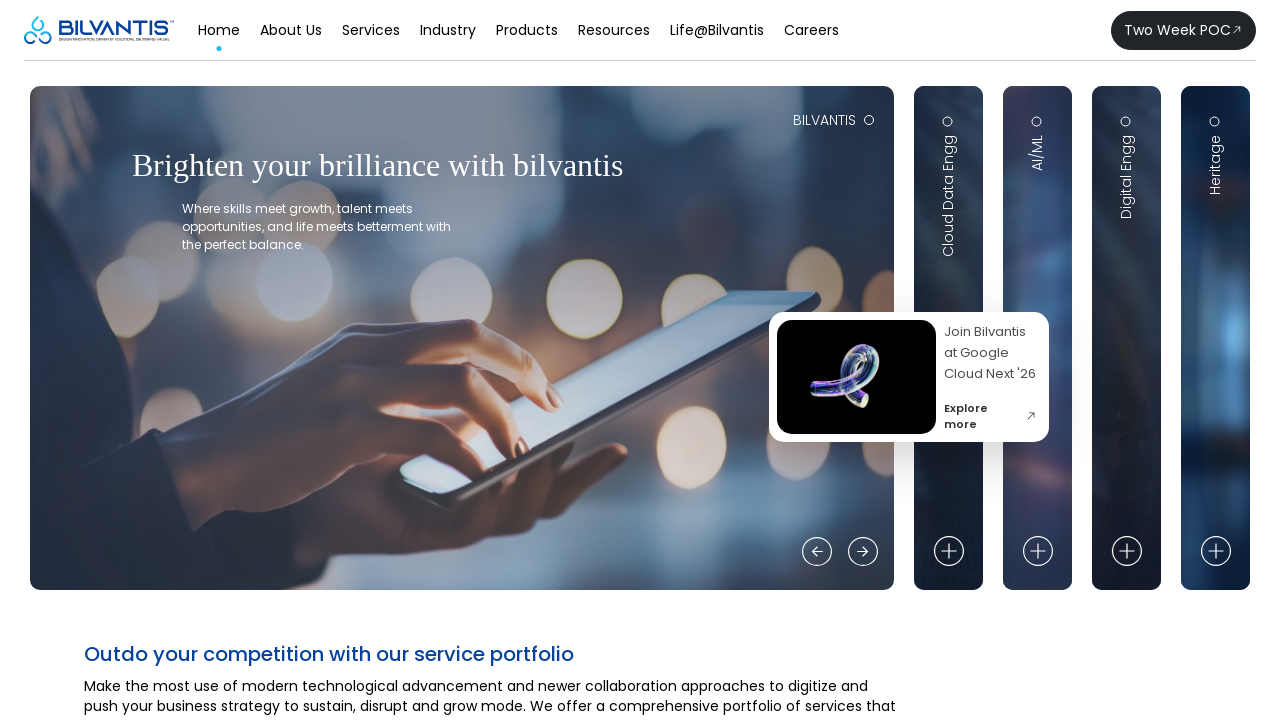

Retrieved alt text for image 65 of 65
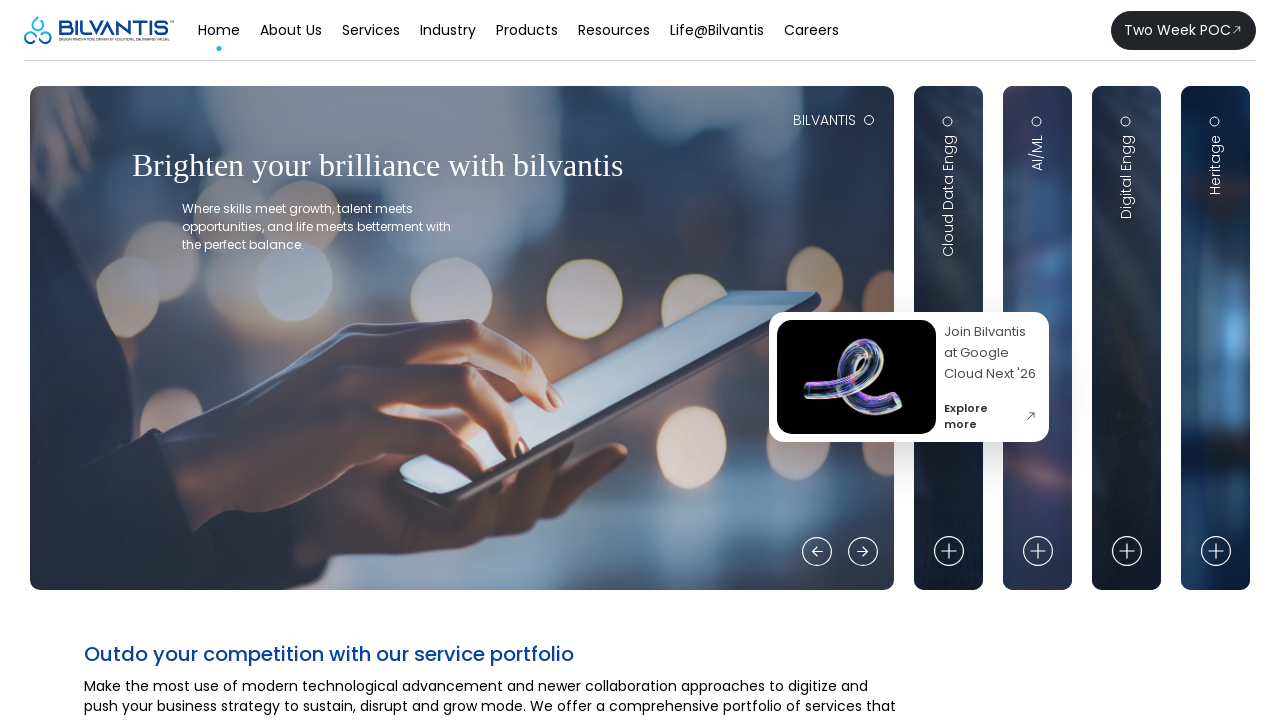

Verified that at least one h1 heading element is present on page
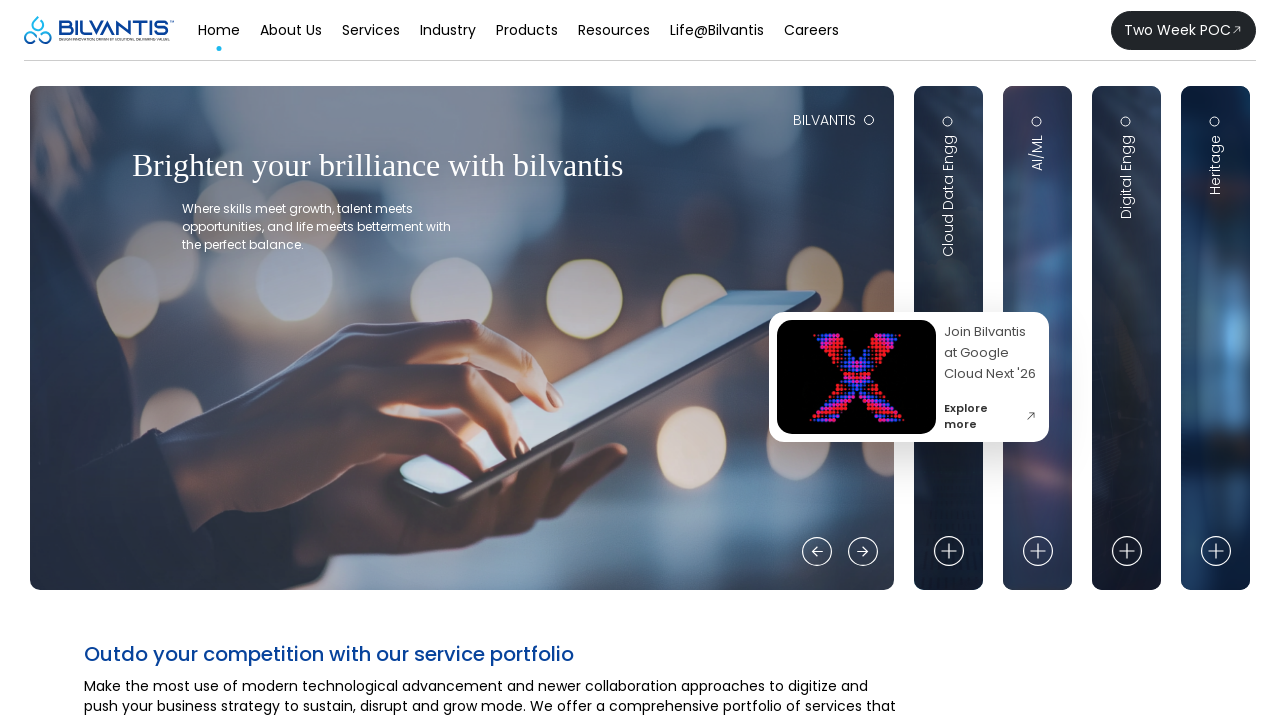

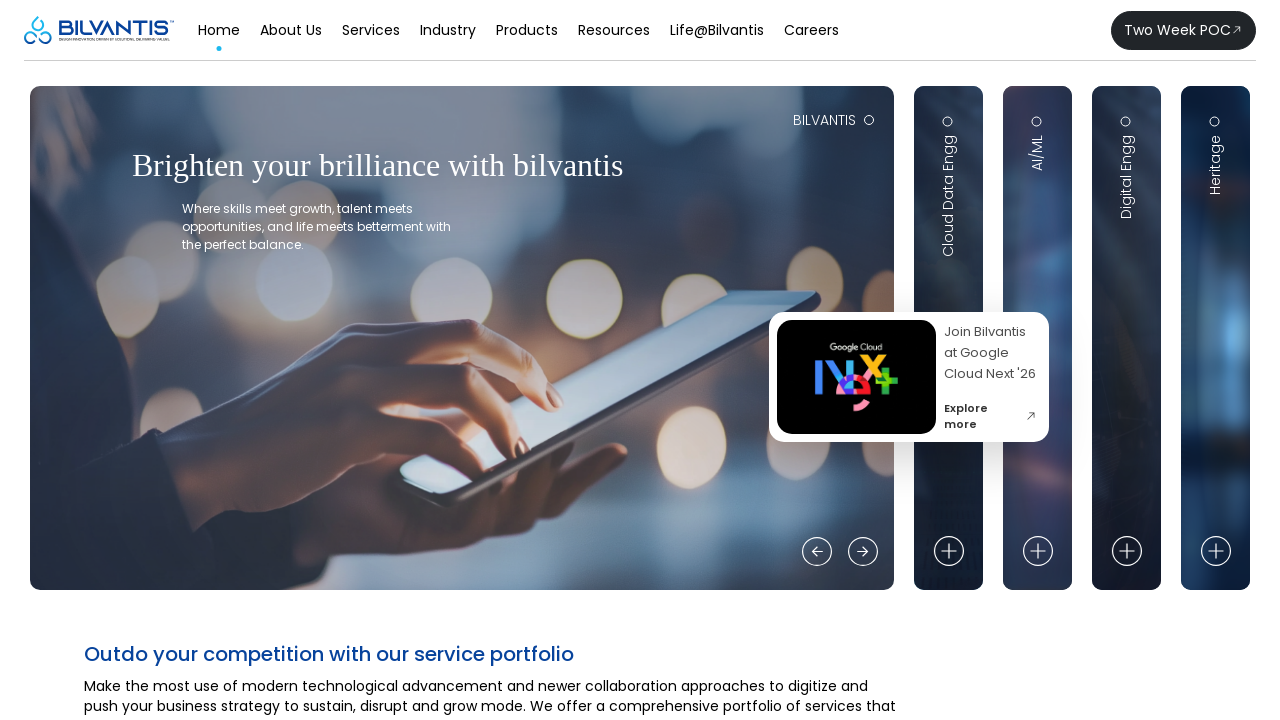